Creates 5 todos, marks all completed, adds 11 more todos, then verifies the total count in the All tab

Starting URL: https://todomvc.com/examples/react/dist/

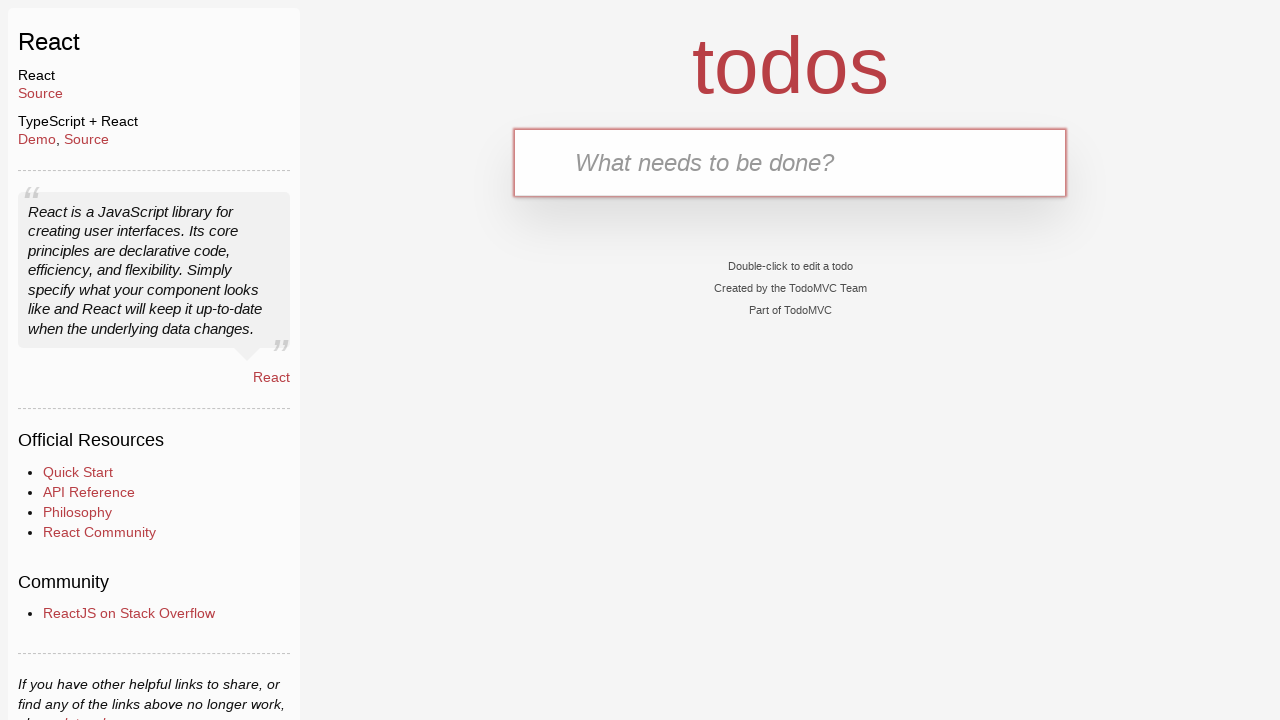

Waited for todo input field to be available
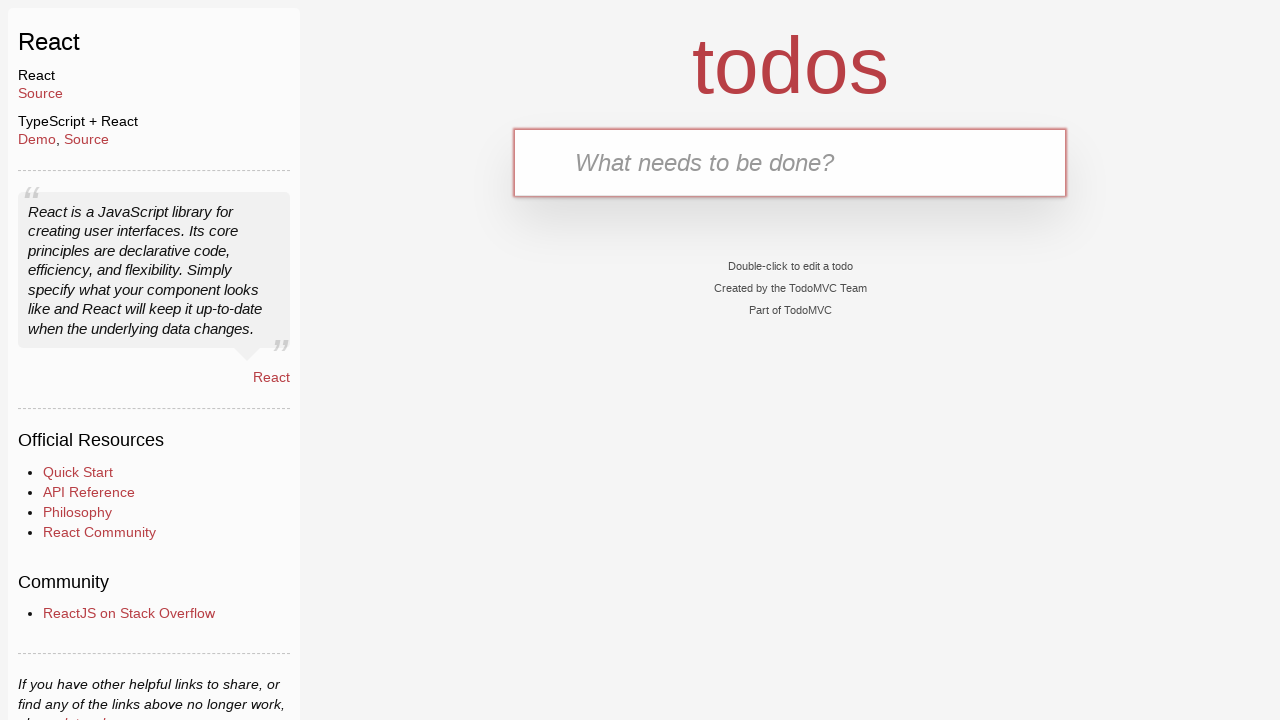

Filled todo input with 'ABECD' on #todo-input
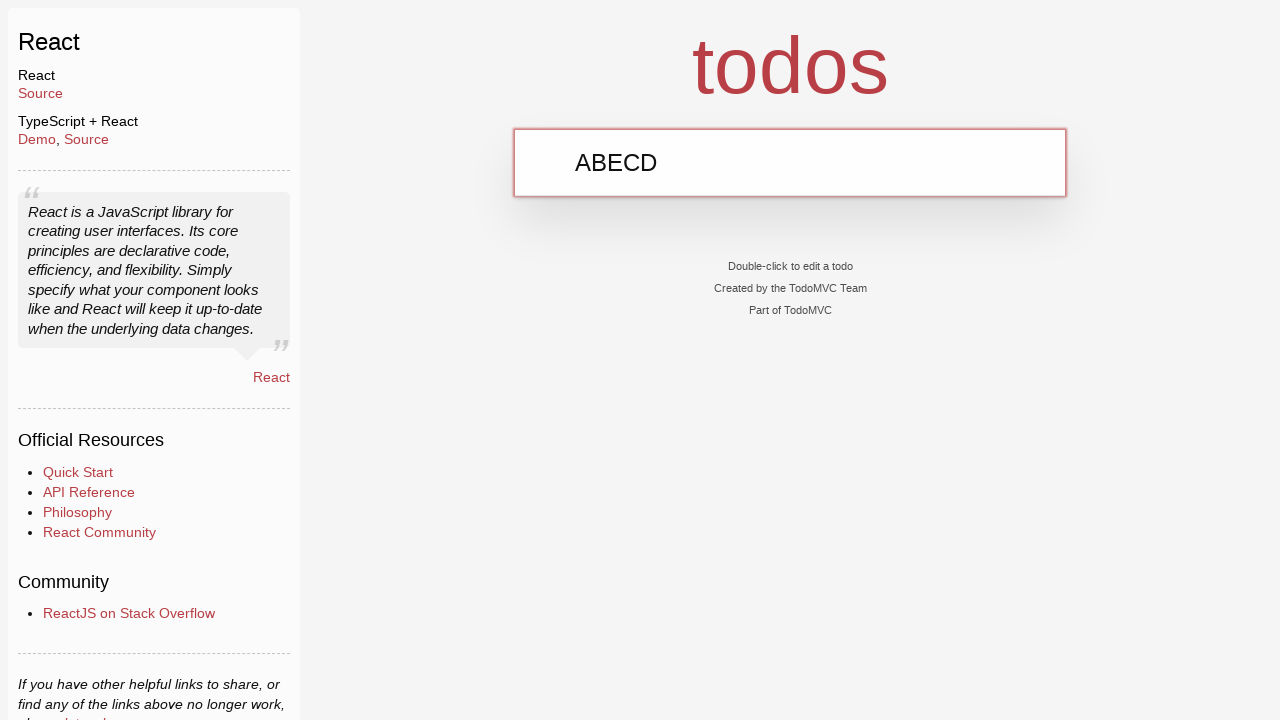

Pressed Enter to create todo 'ABECD' on #todo-input
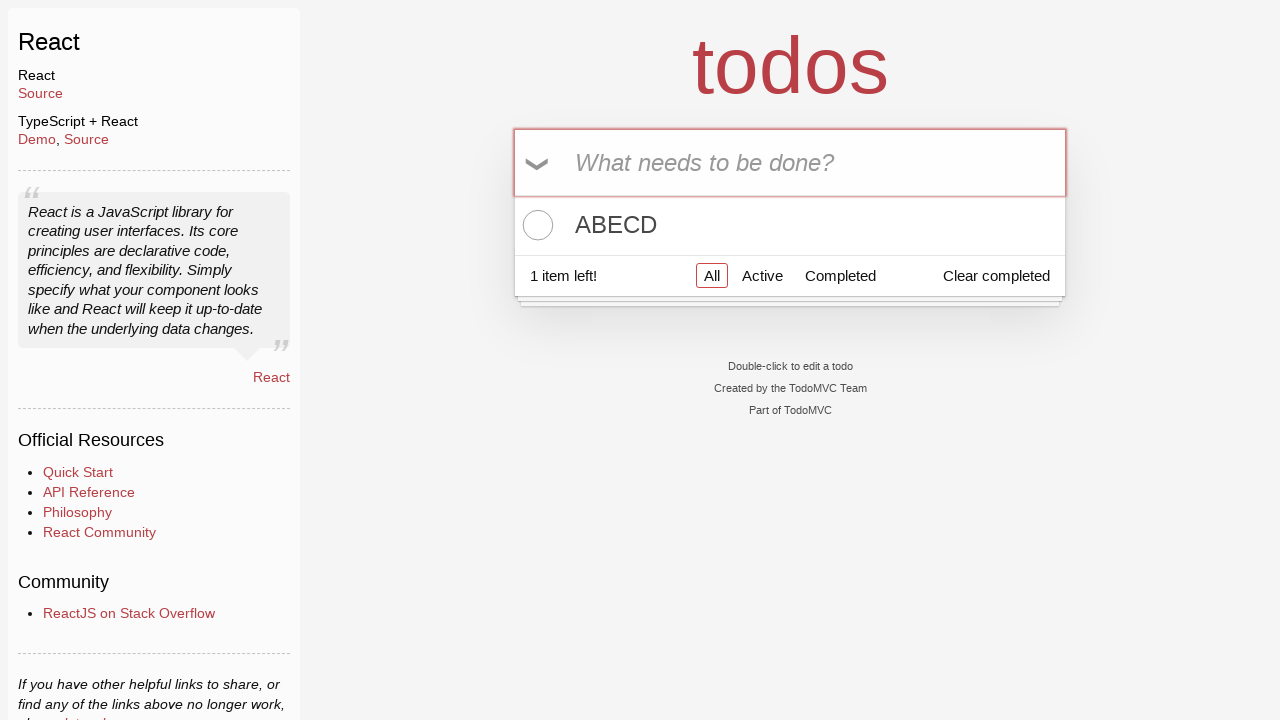

Waited for todo input field to be available
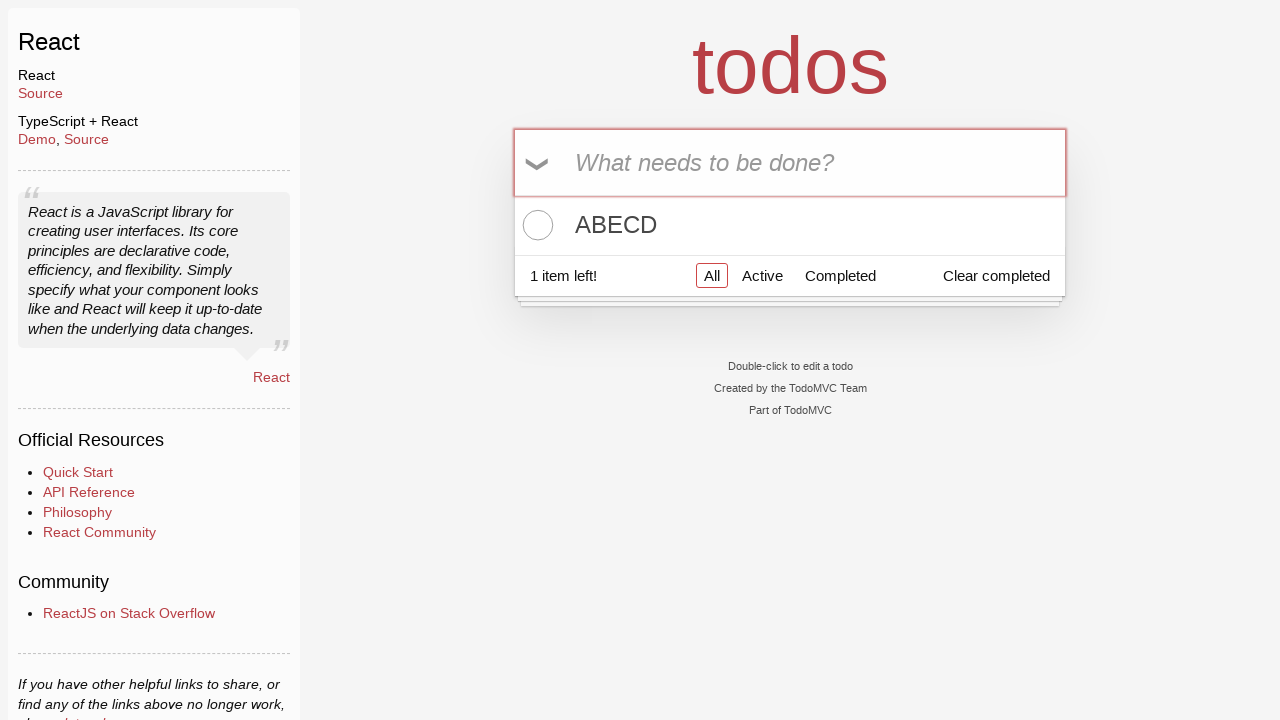

Filled todo input with 'BCDAE' on #todo-input
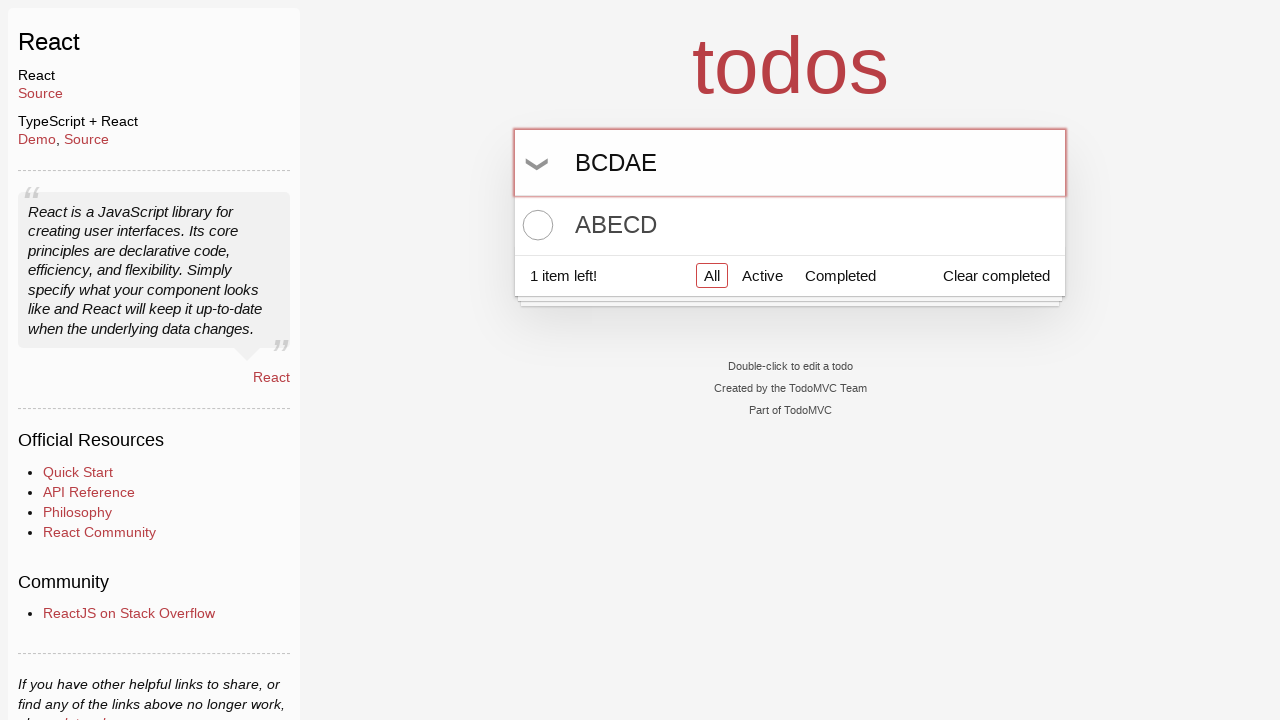

Pressed Enter to create todo 'BCDAE' on #todo-input
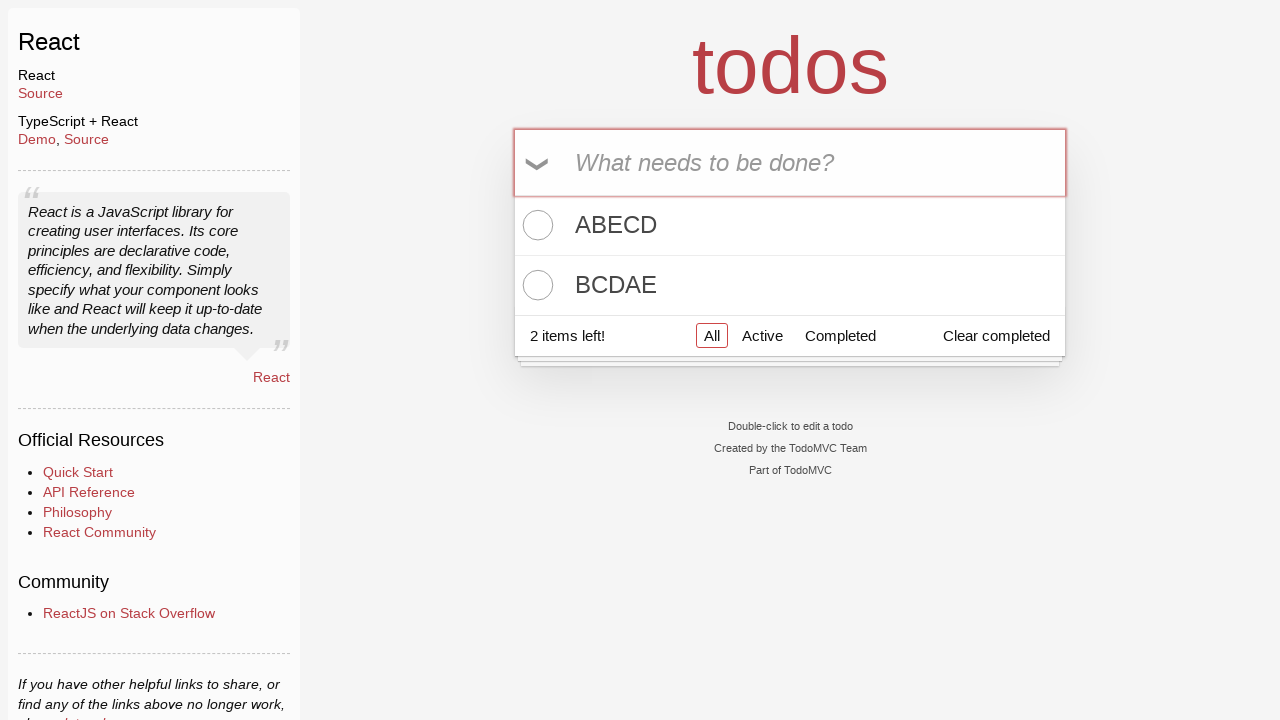

Waited for todo input field to be available
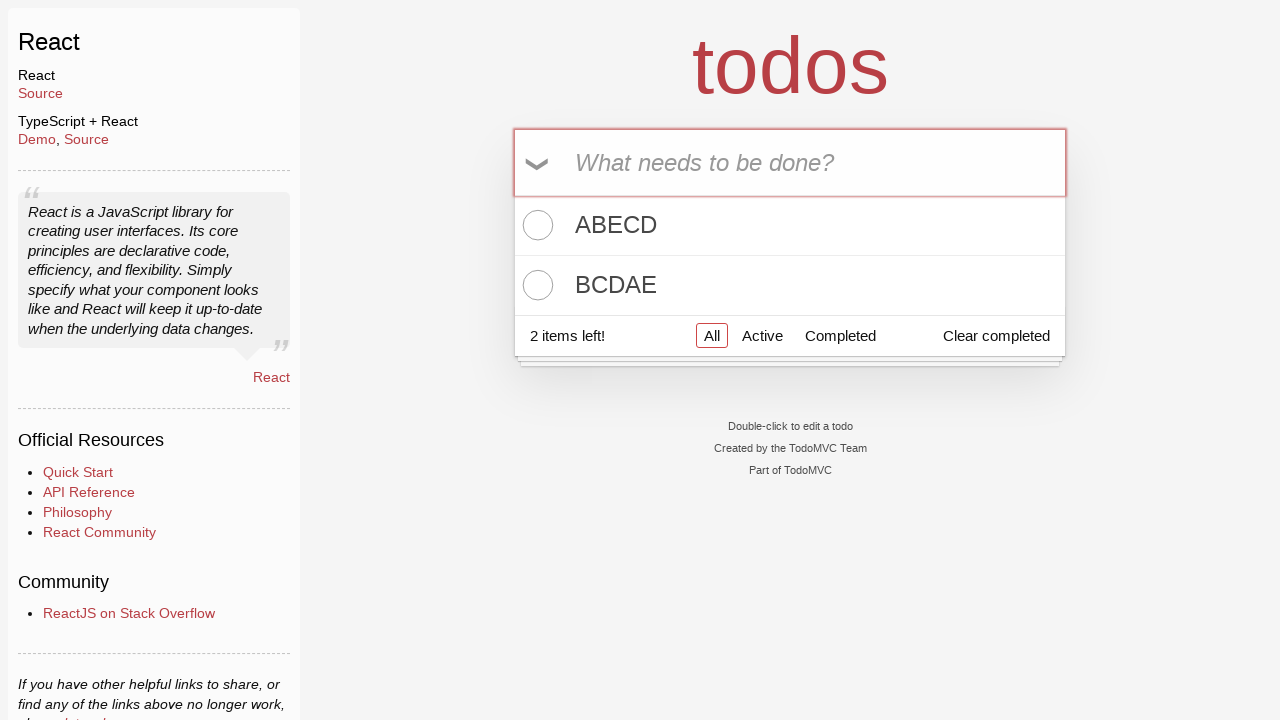

Filled todo input with 'CDEAB' on #todo-input
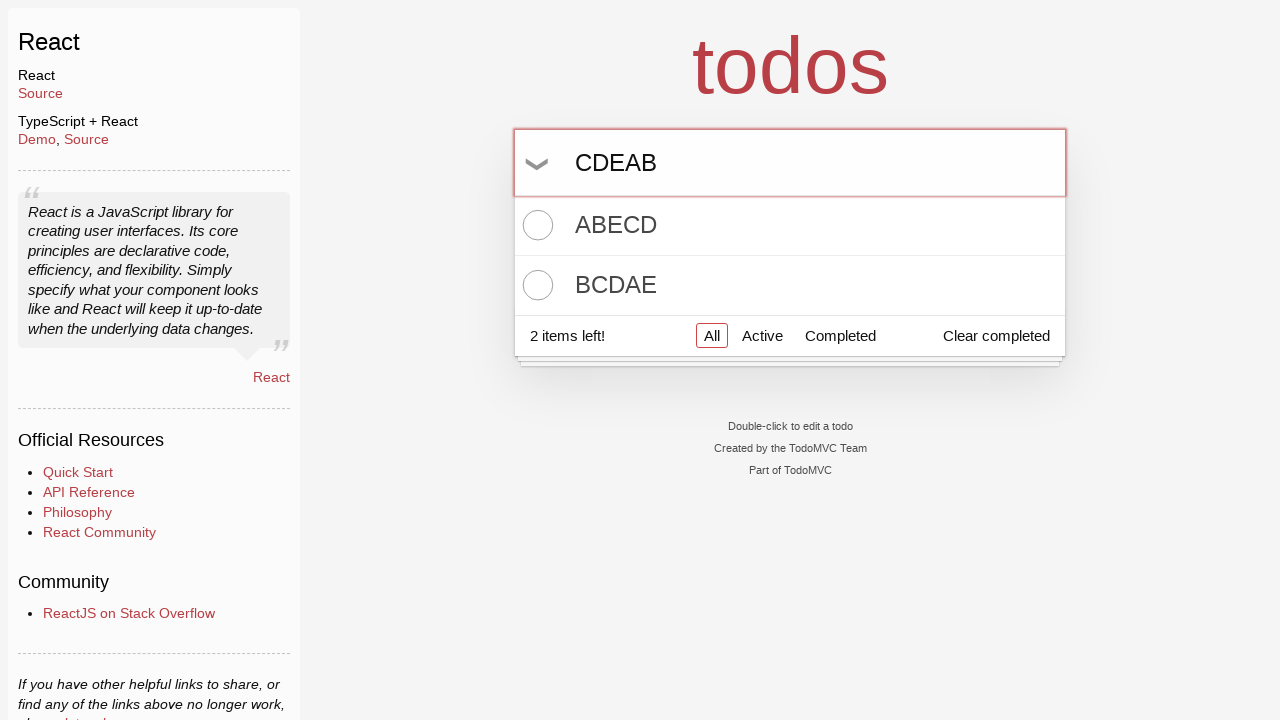

Pressed Enter to create todo 'CDEAB' on #todo-input
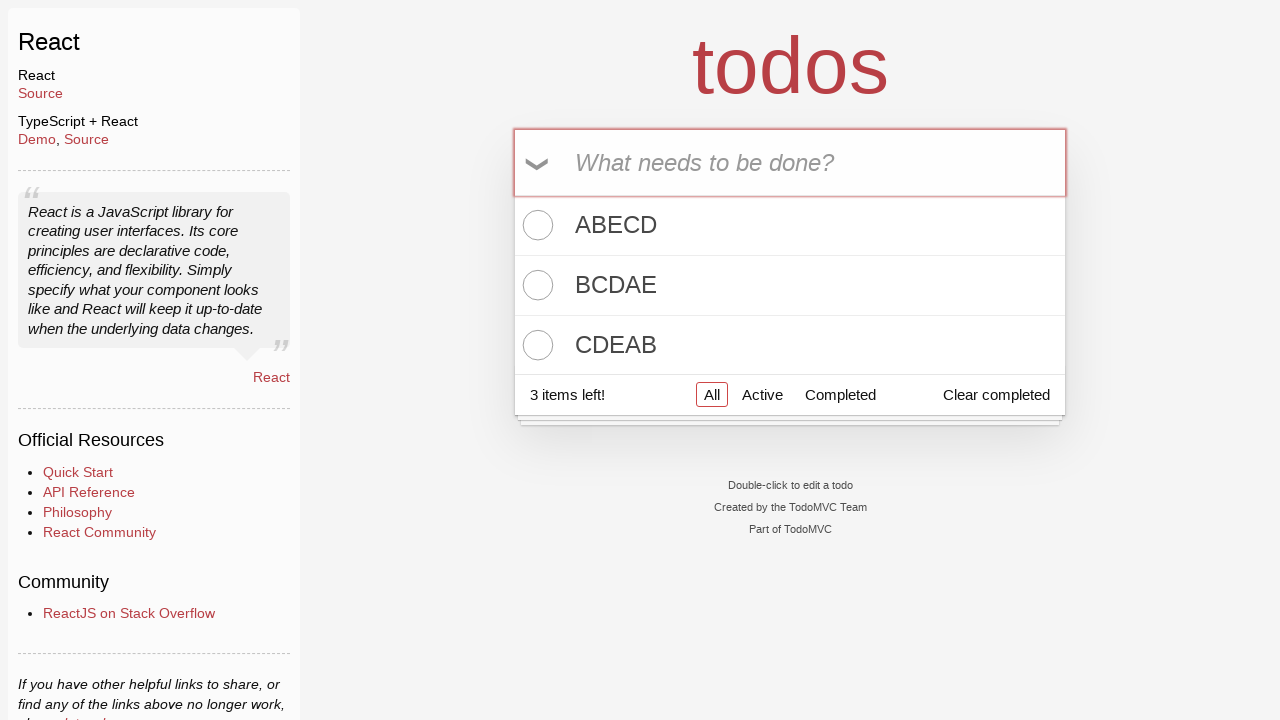

Waited for todo input field to be available
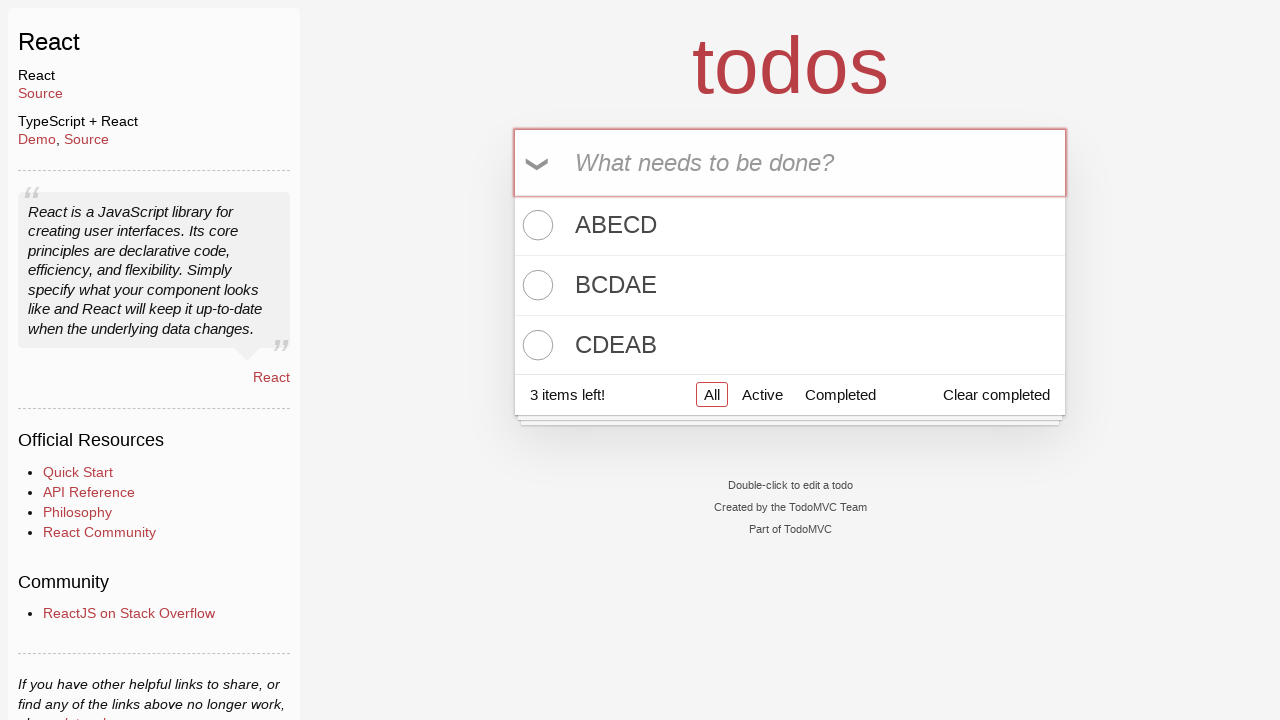

Filled todo input with 'DEABC' on #todo-input
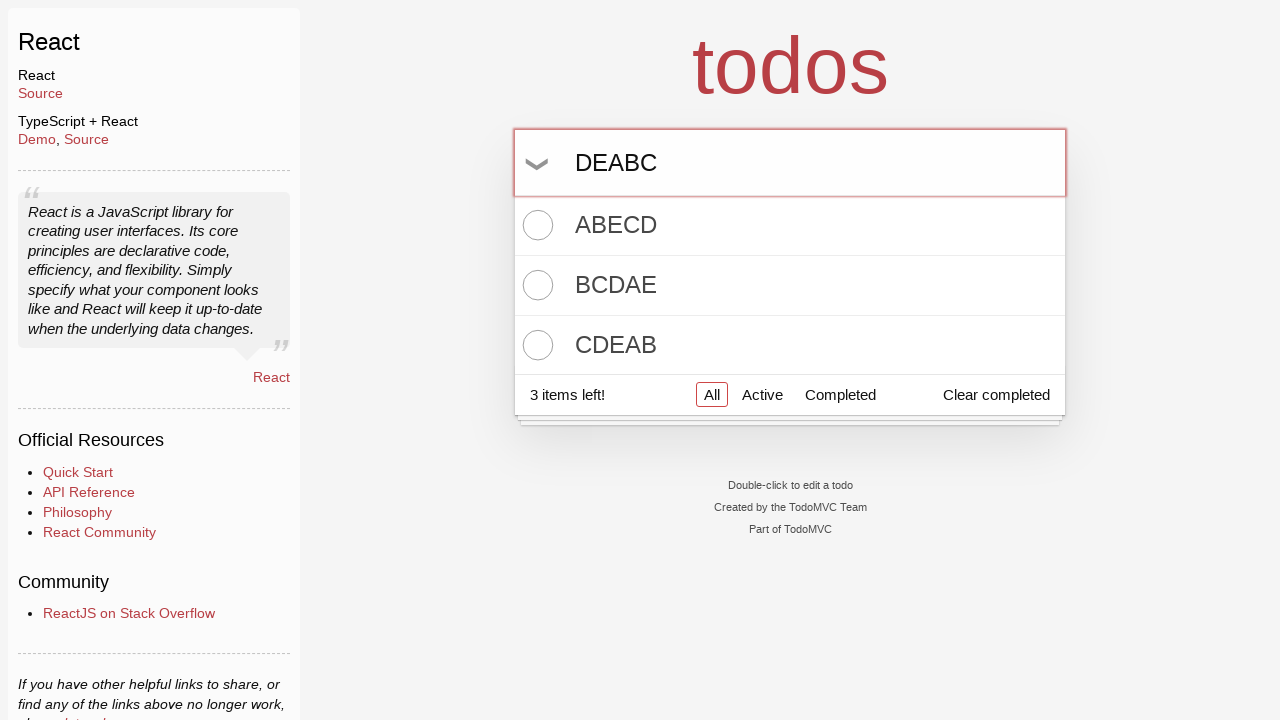

Pressed Enter to create todo 'DEABC' on #todo-input
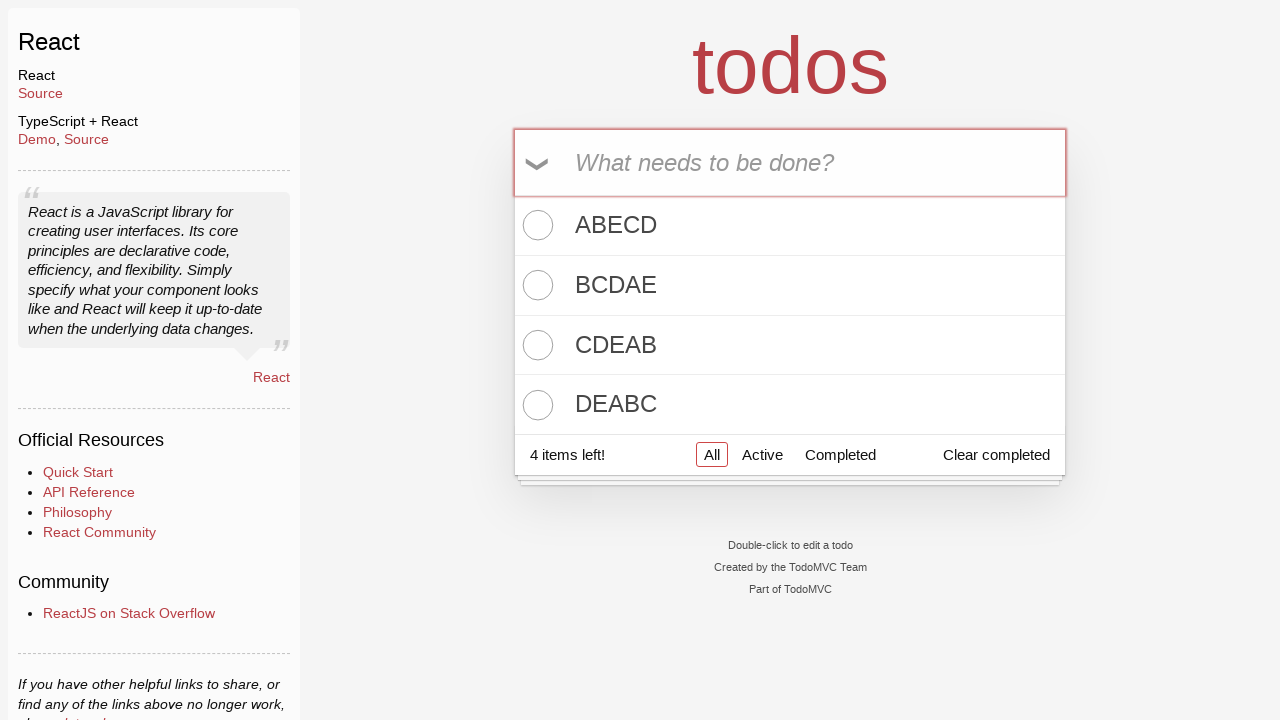

Waited for todo input field to be available
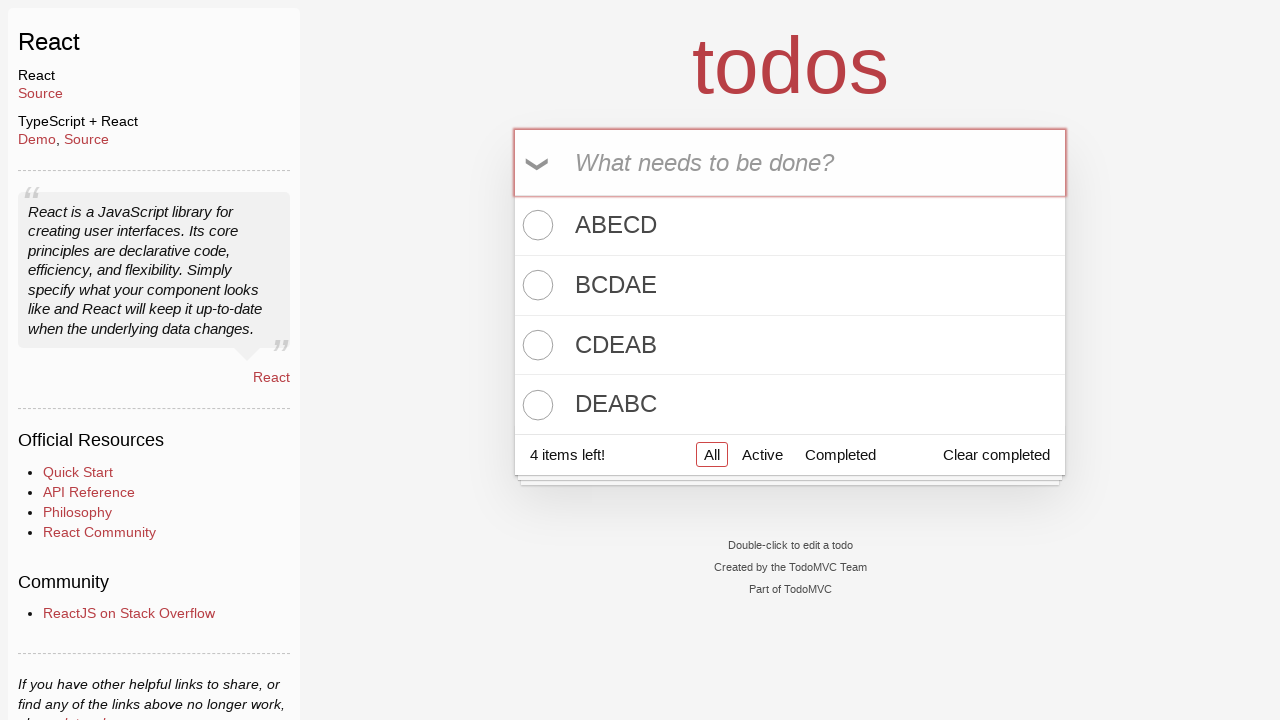

Filled todo input with 'EABCD' on #todo-input
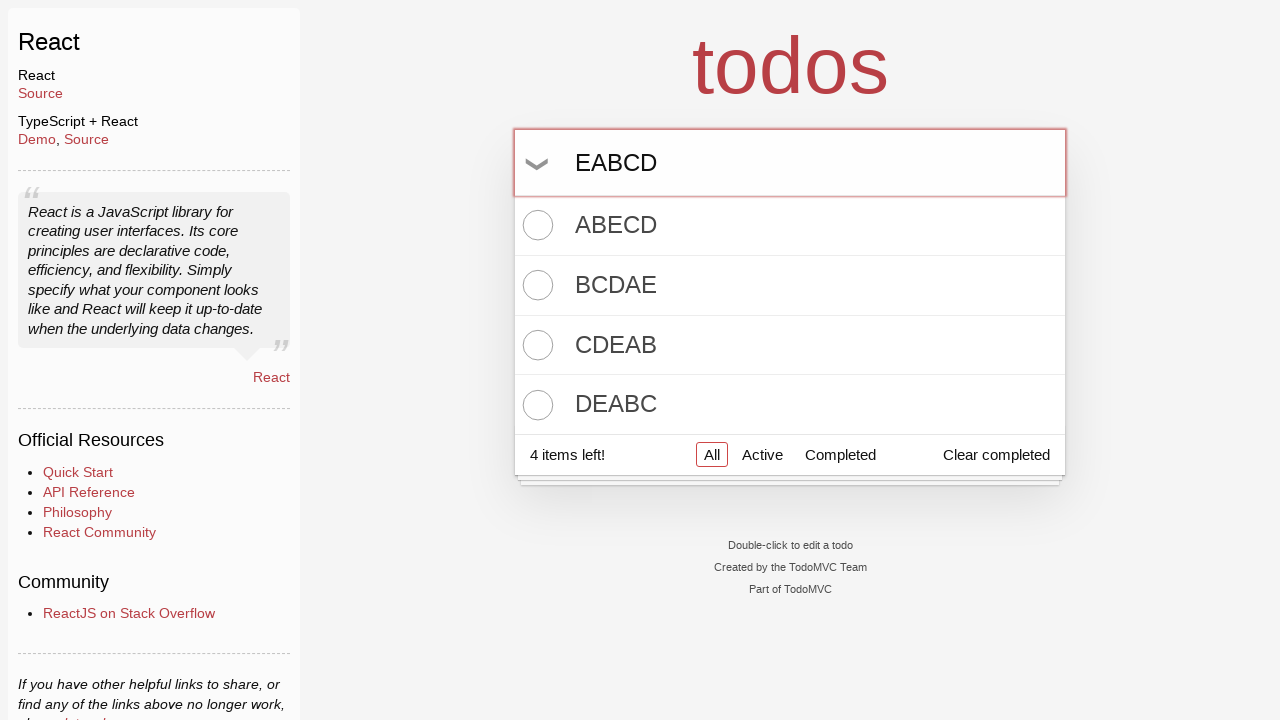

Pressed Enter to create todo 'EABCD' on #todo-input
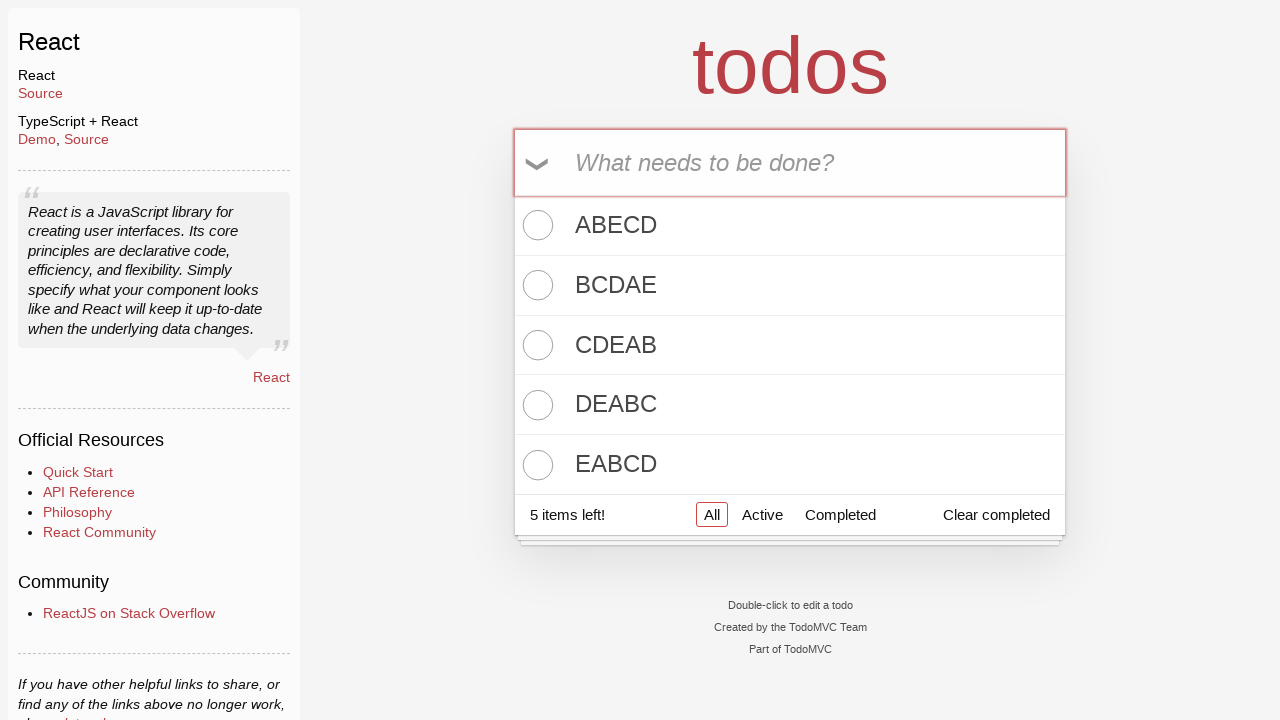

Clicked toggle-all to mark all 5 todos as completed at (539, 163) on input.toggle-all
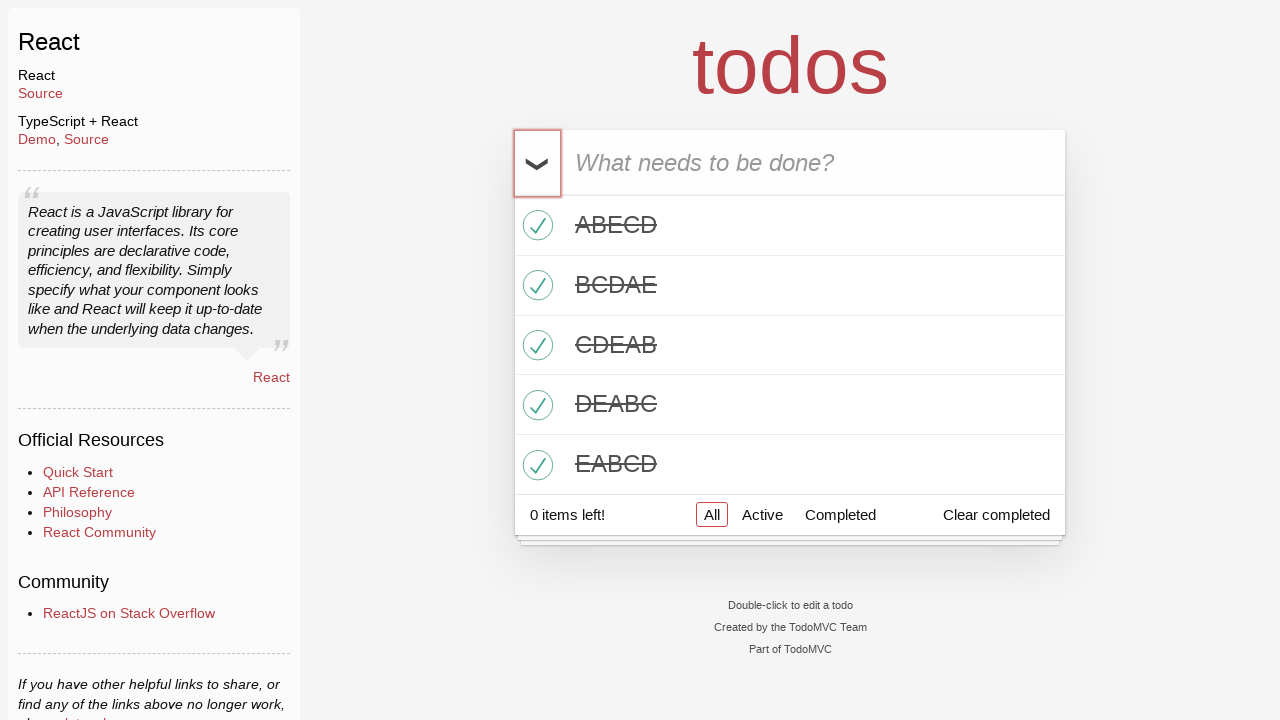

Waited for todo input field to be available
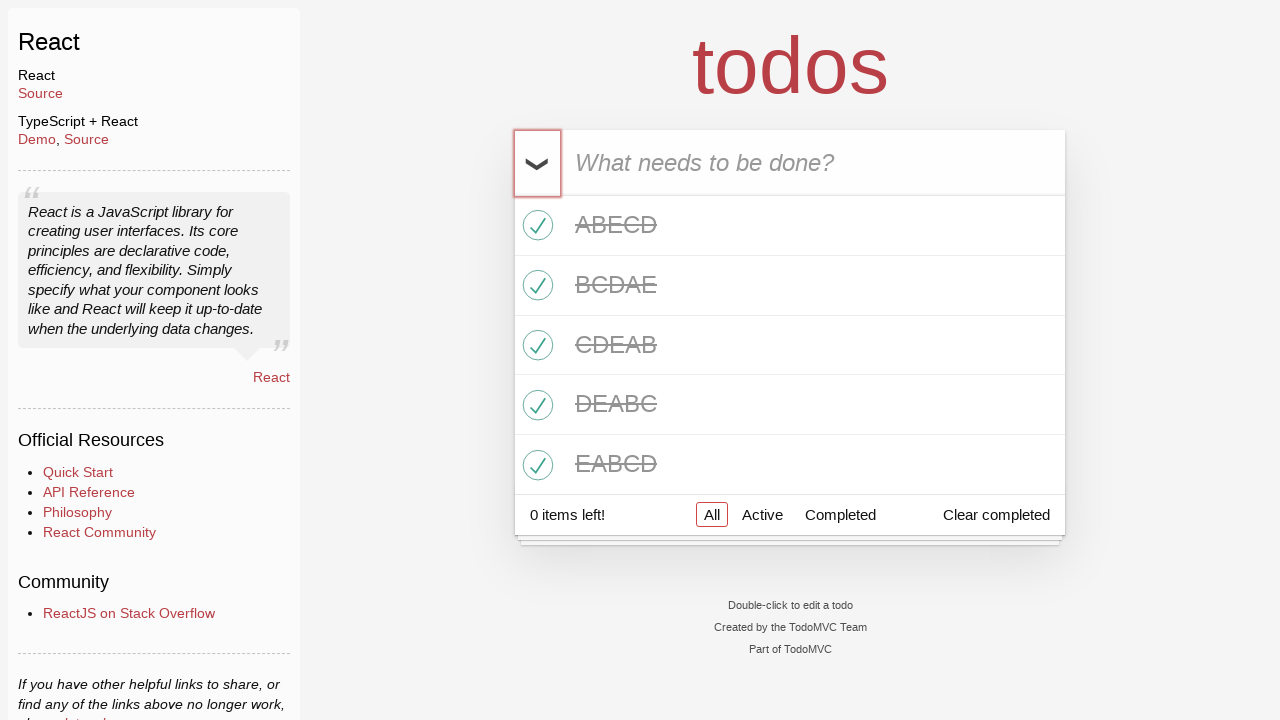

Filled todo input with 'ABCDE' on #todo-input
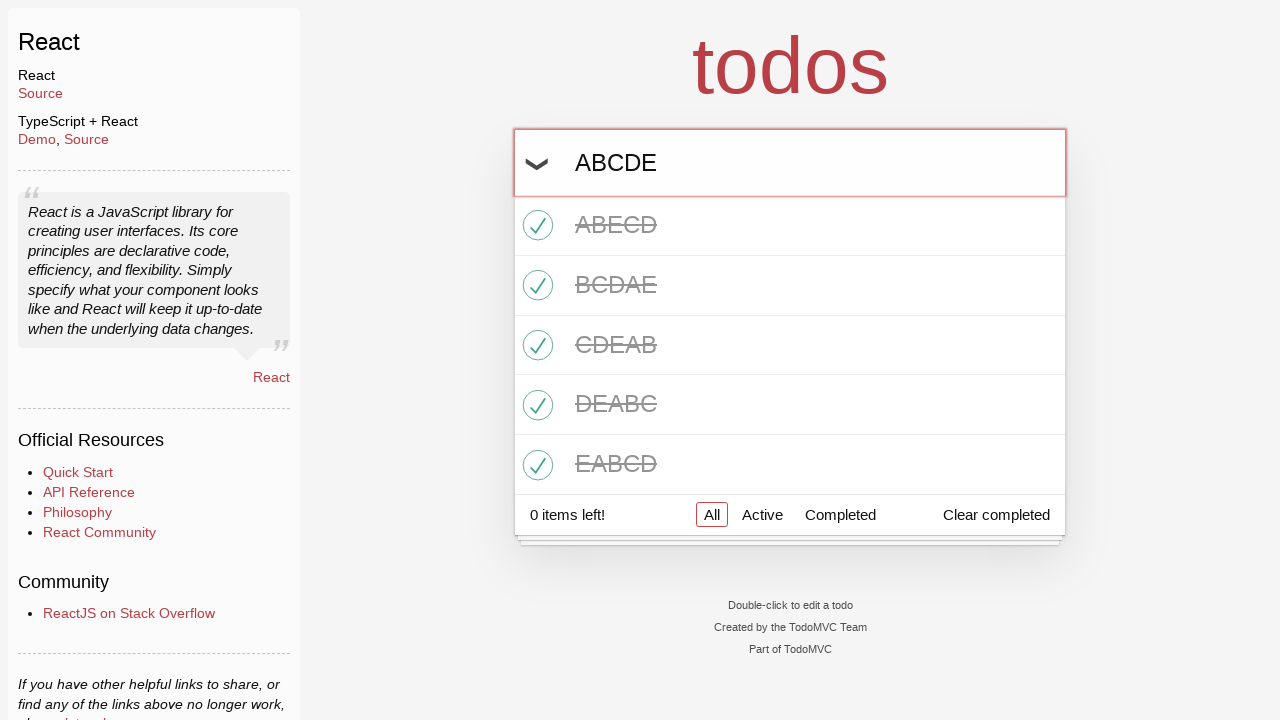

Pressed Enter to create todo 'ABCDE' on #todo-input
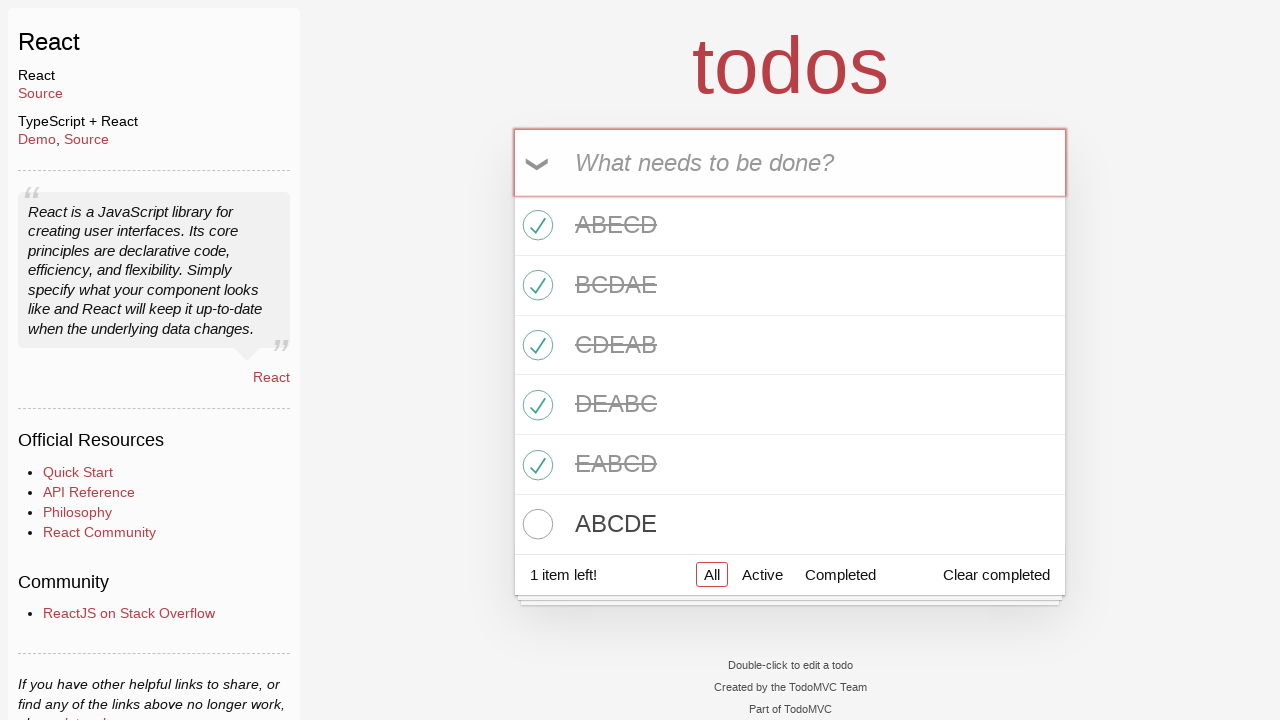

Waited for todo input field to be available
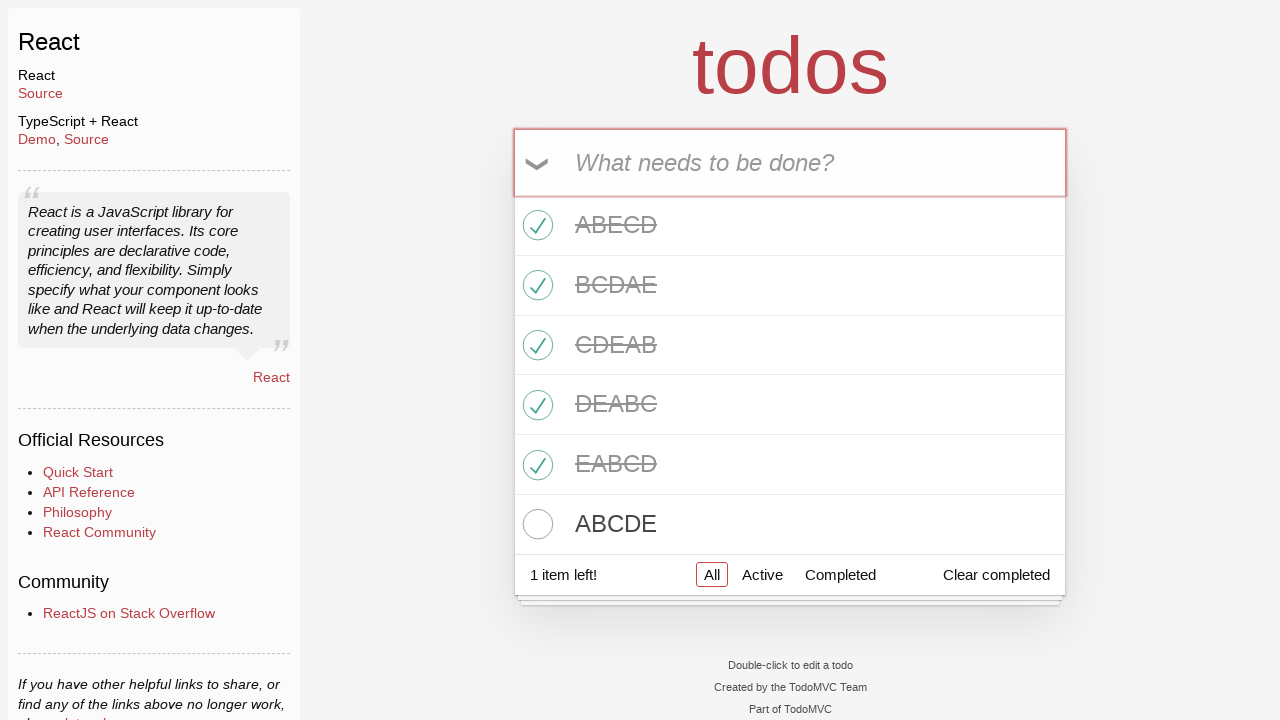

Filled todo input with 'BCDEA' on #todo-input
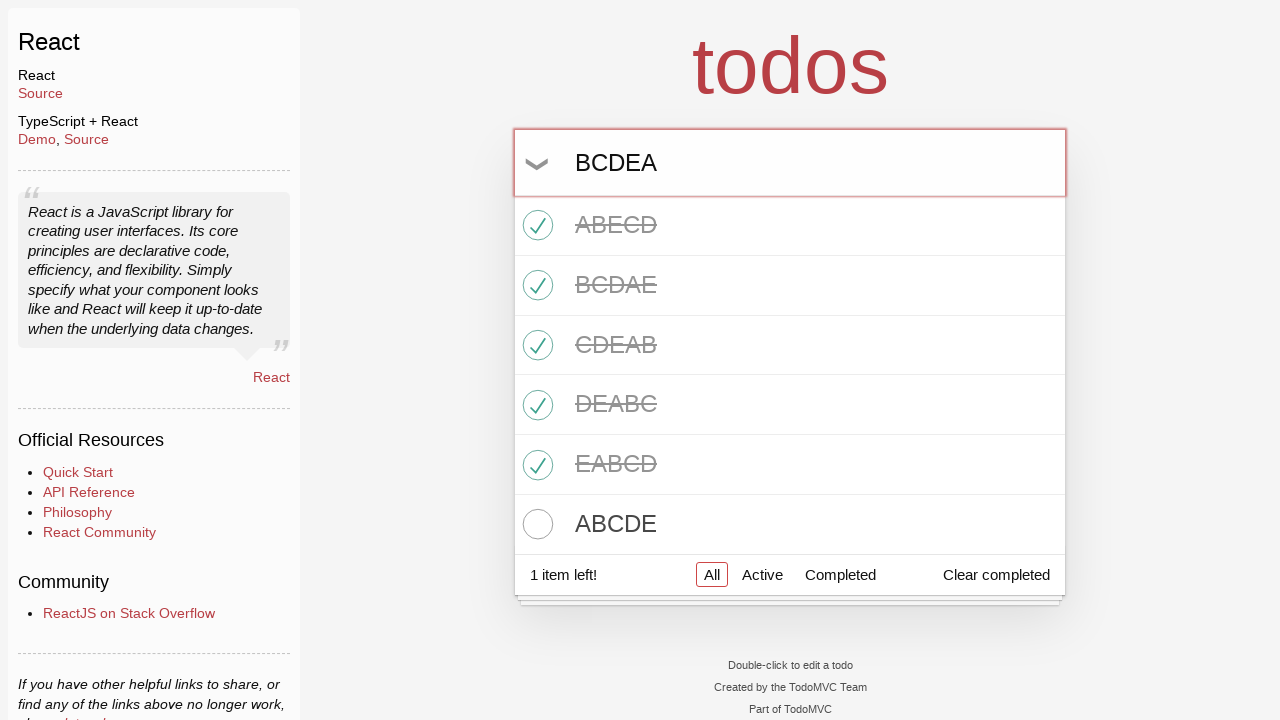

Pressed Enter to create todo 'BCDEA' on #todo-input
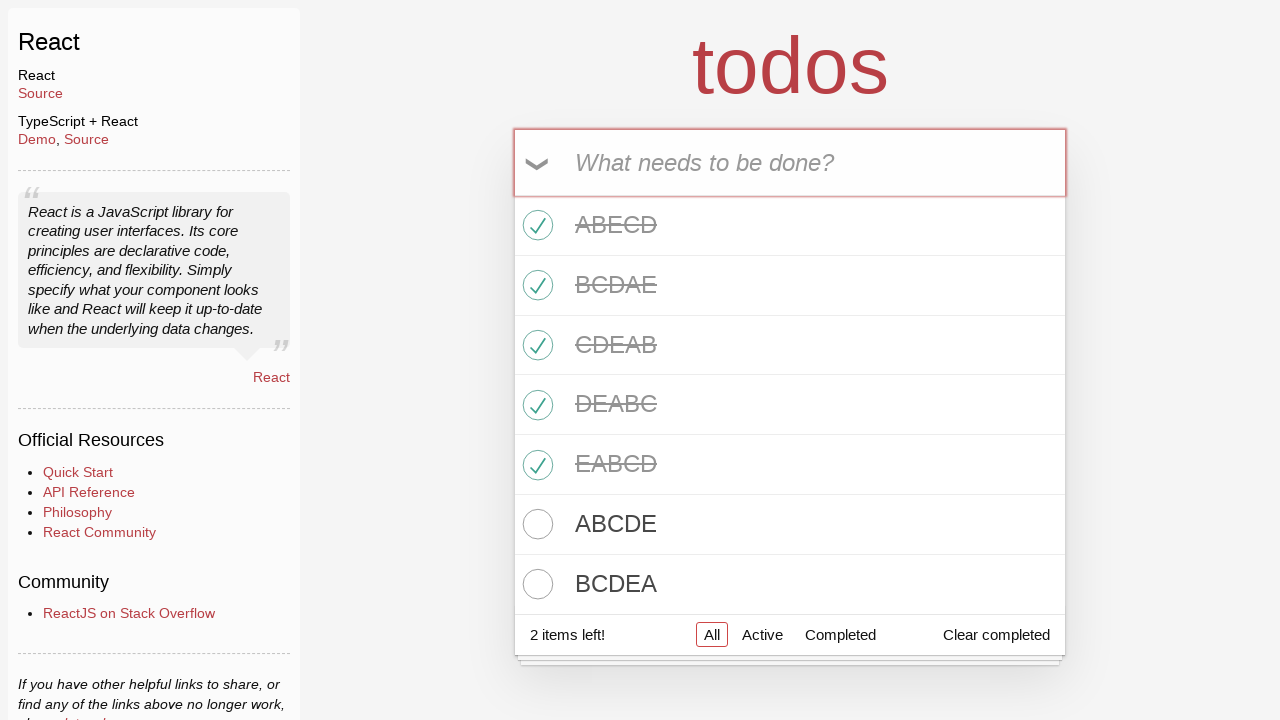

Waited for todo input field to be available
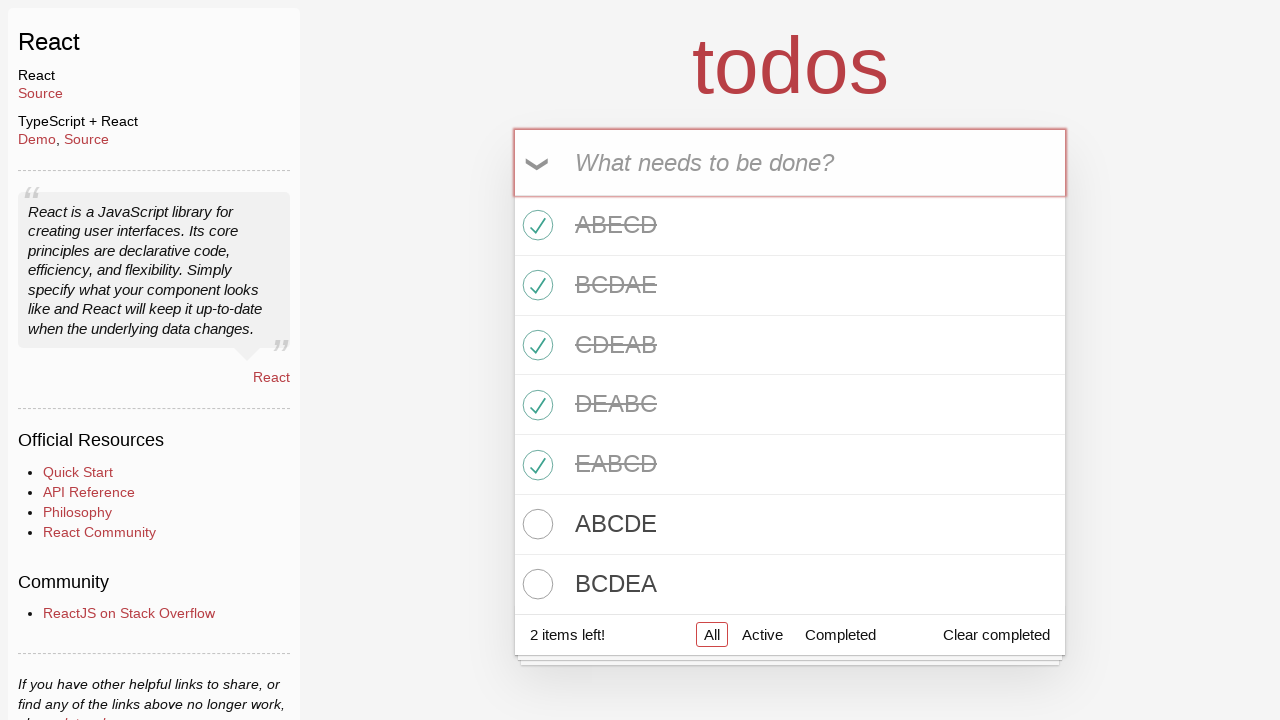

Filled todo input with 'CDEAB' on #todo-input
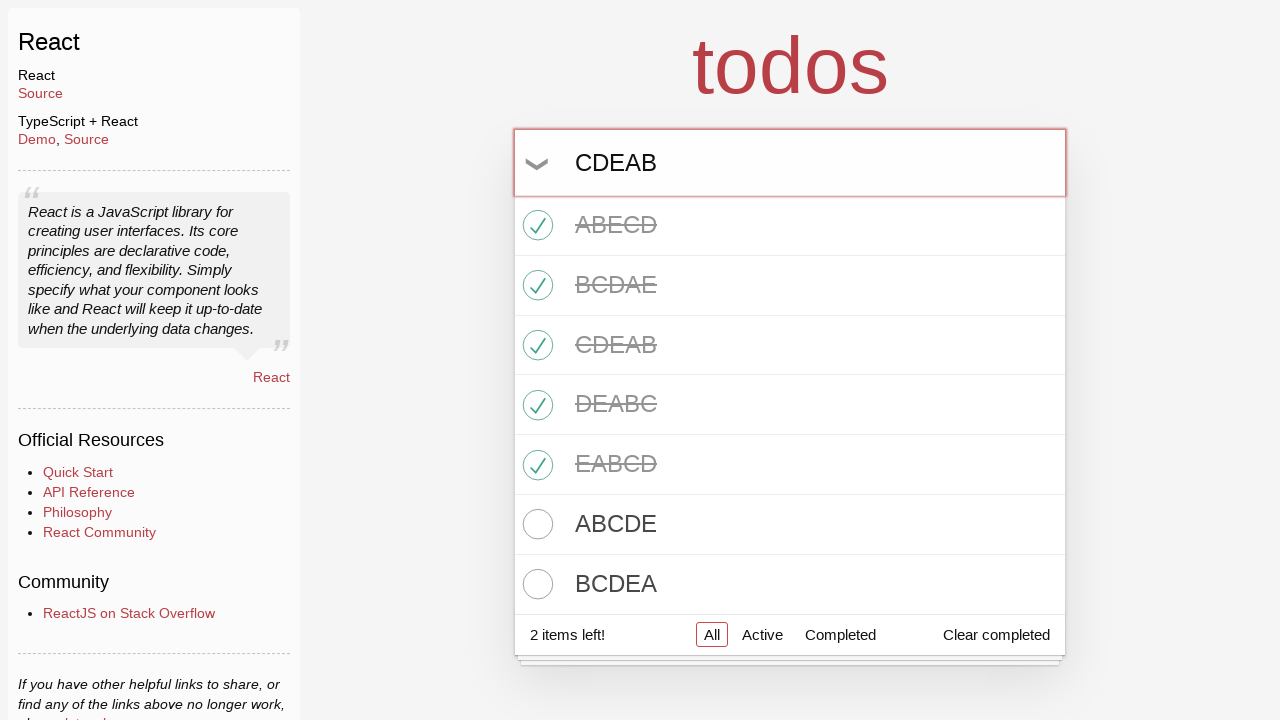

Pressed Enter to create todo 'CDEAB' on #todo-input
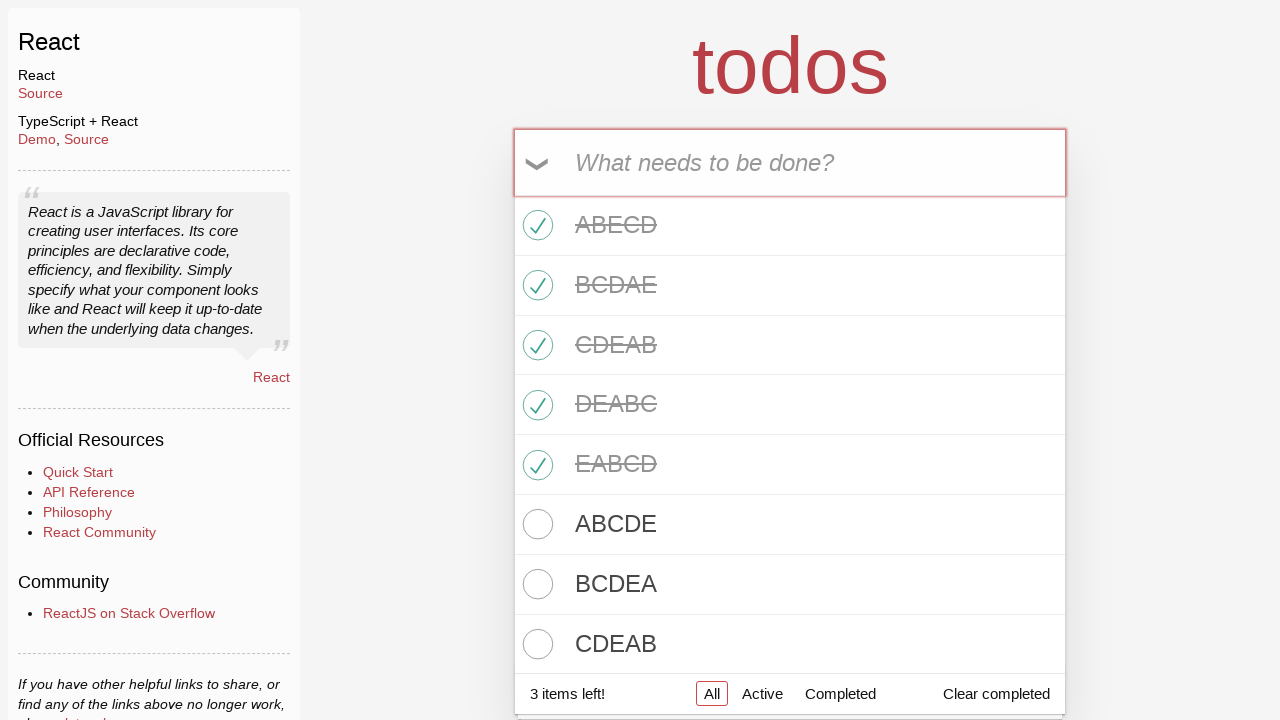

Waited for todo input field to be available
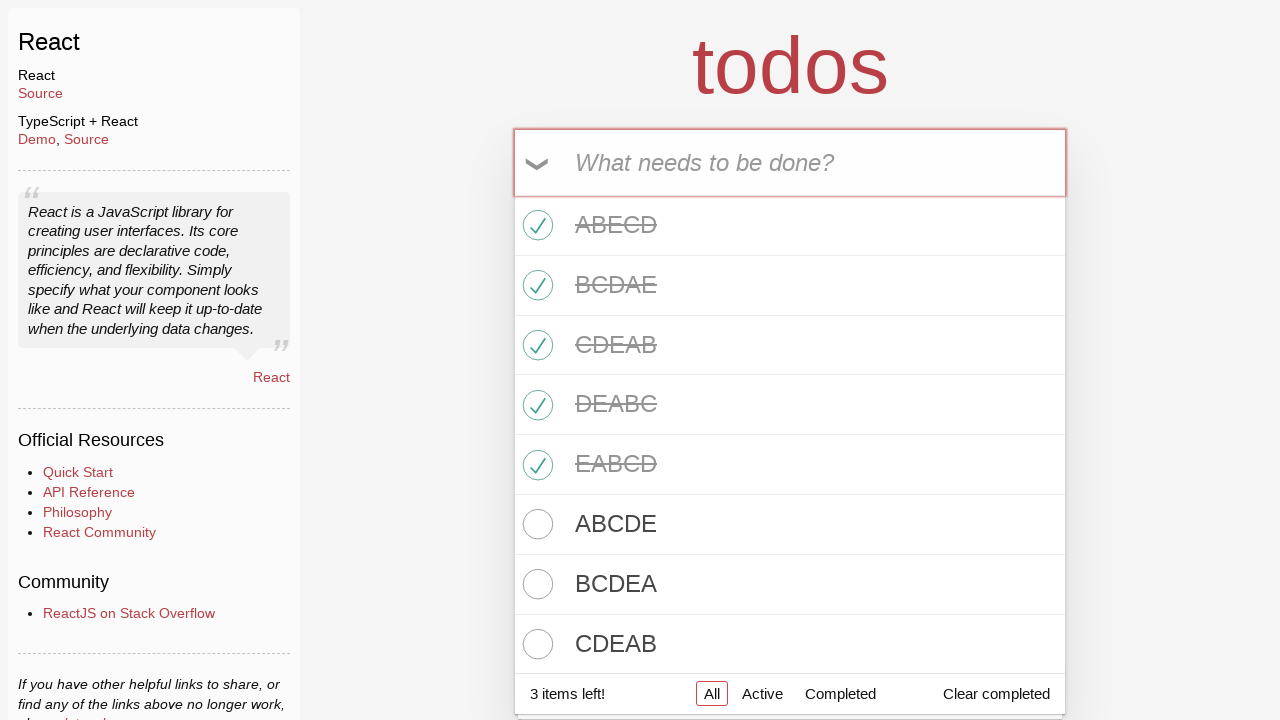

Filled todo input with 'DEABC' on #todo-input
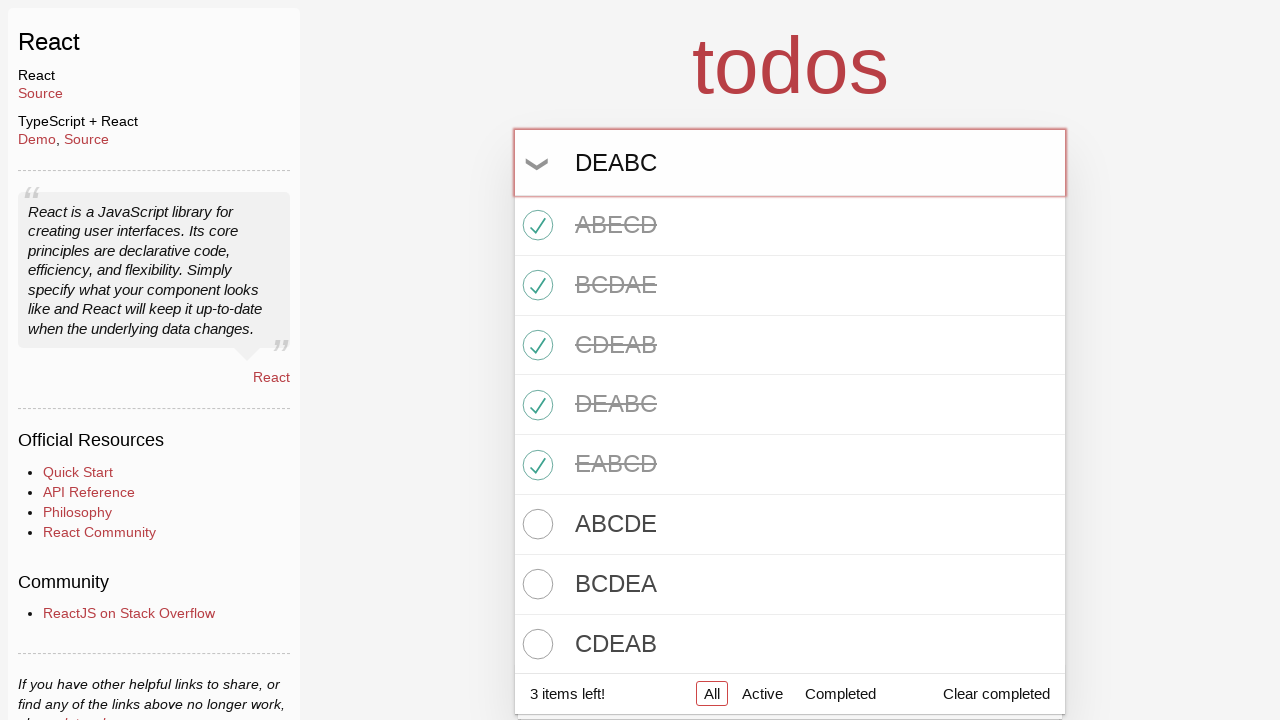

Pressed Enter to create todo 'DEABC' on #todo-input
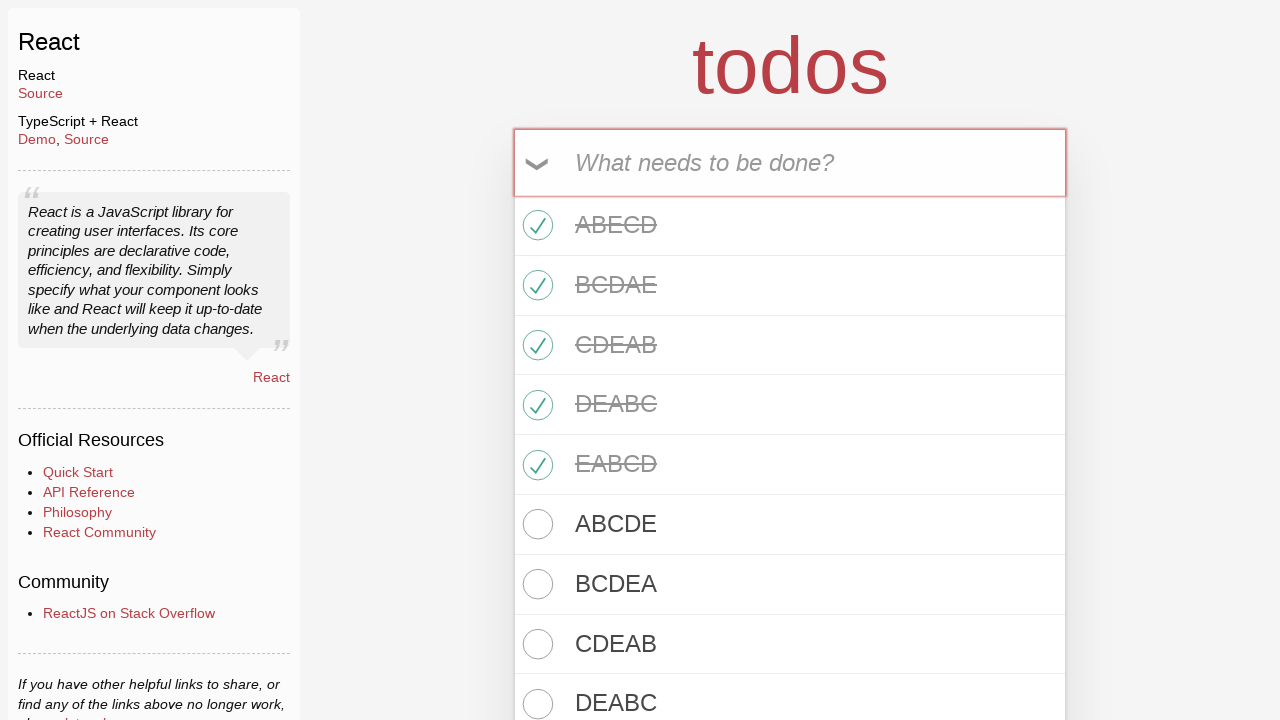

Waited for todo input field to be available
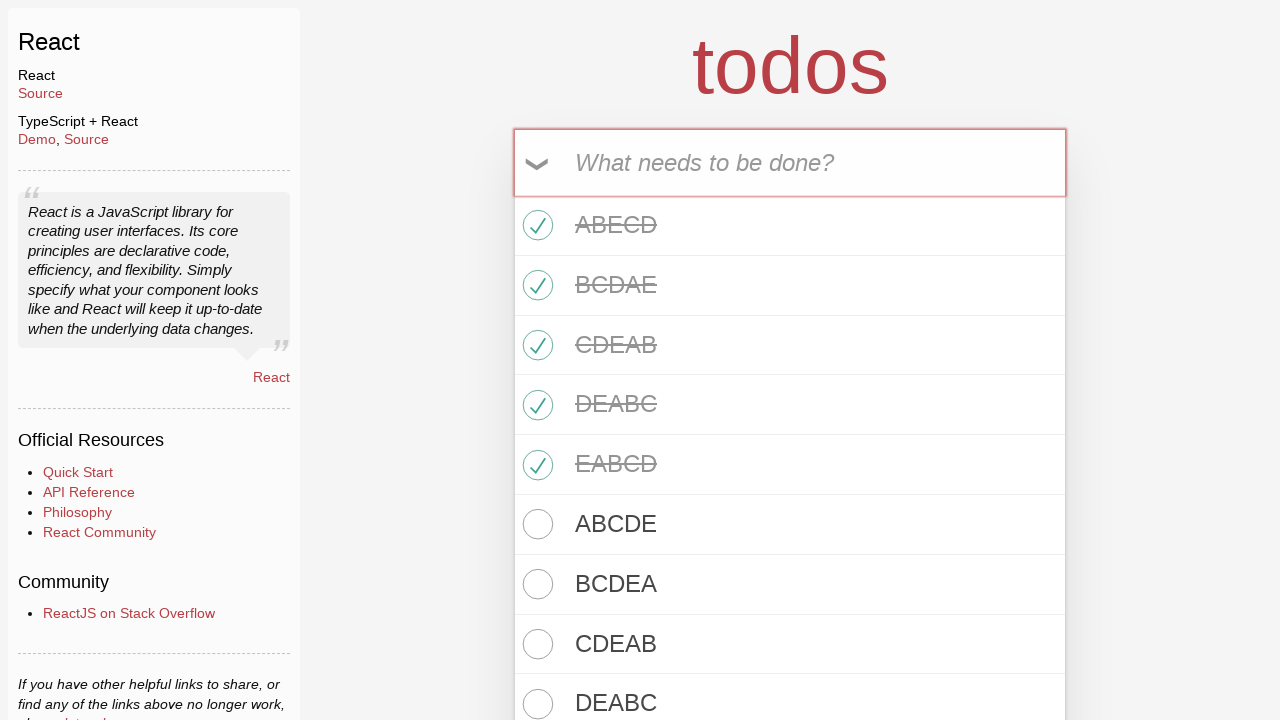

Filled todo input with 'EABCD' on #todo-input
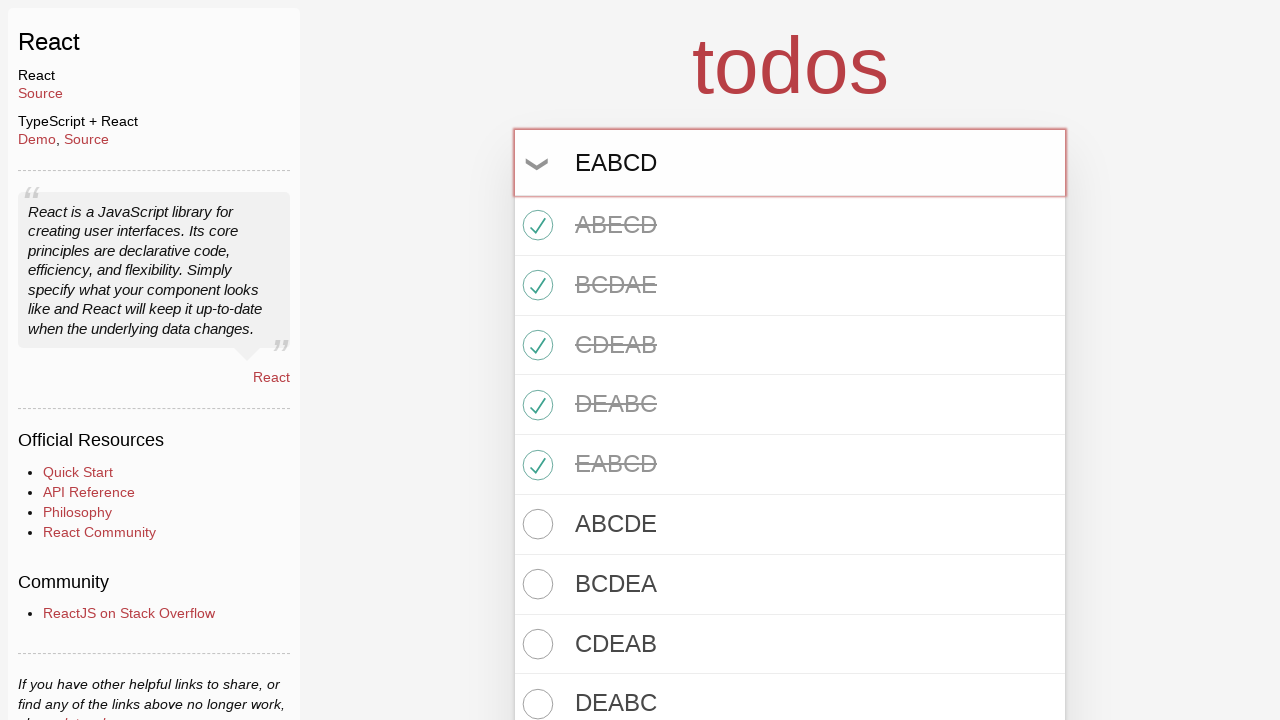

Pressed Enter to create todo 'EABCD' on #todo-input
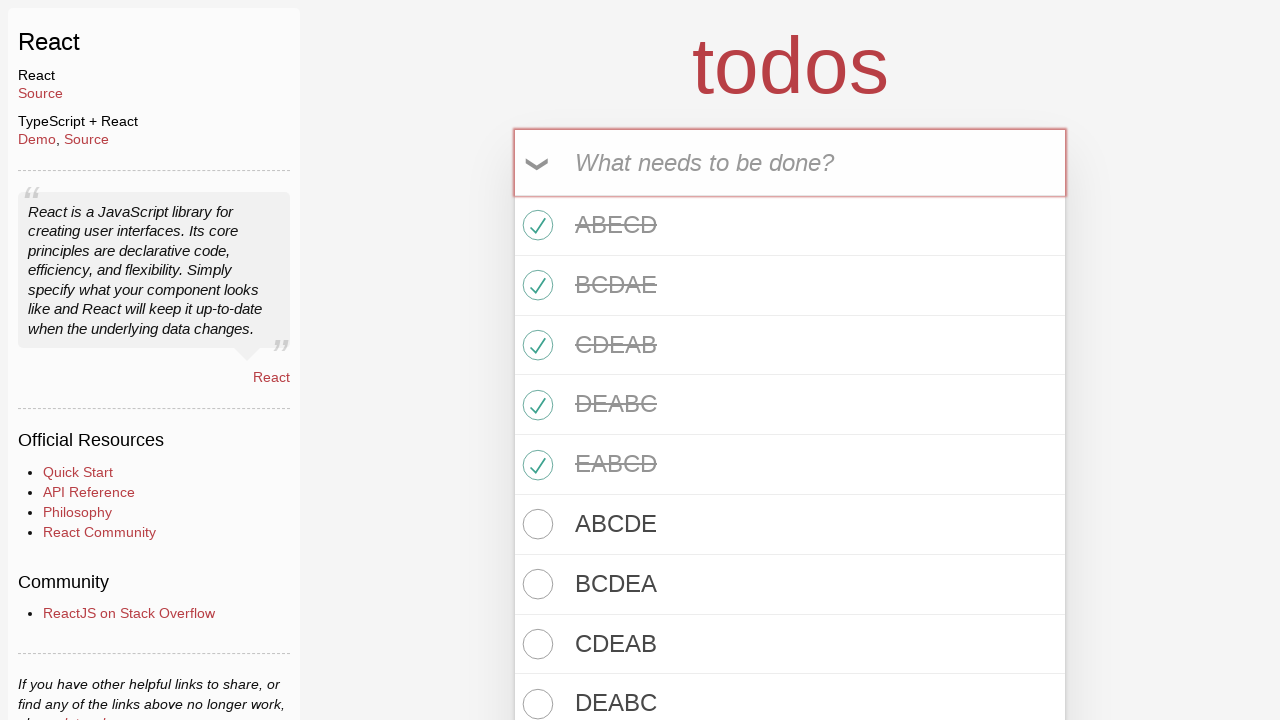

Waited for todo input field to be available
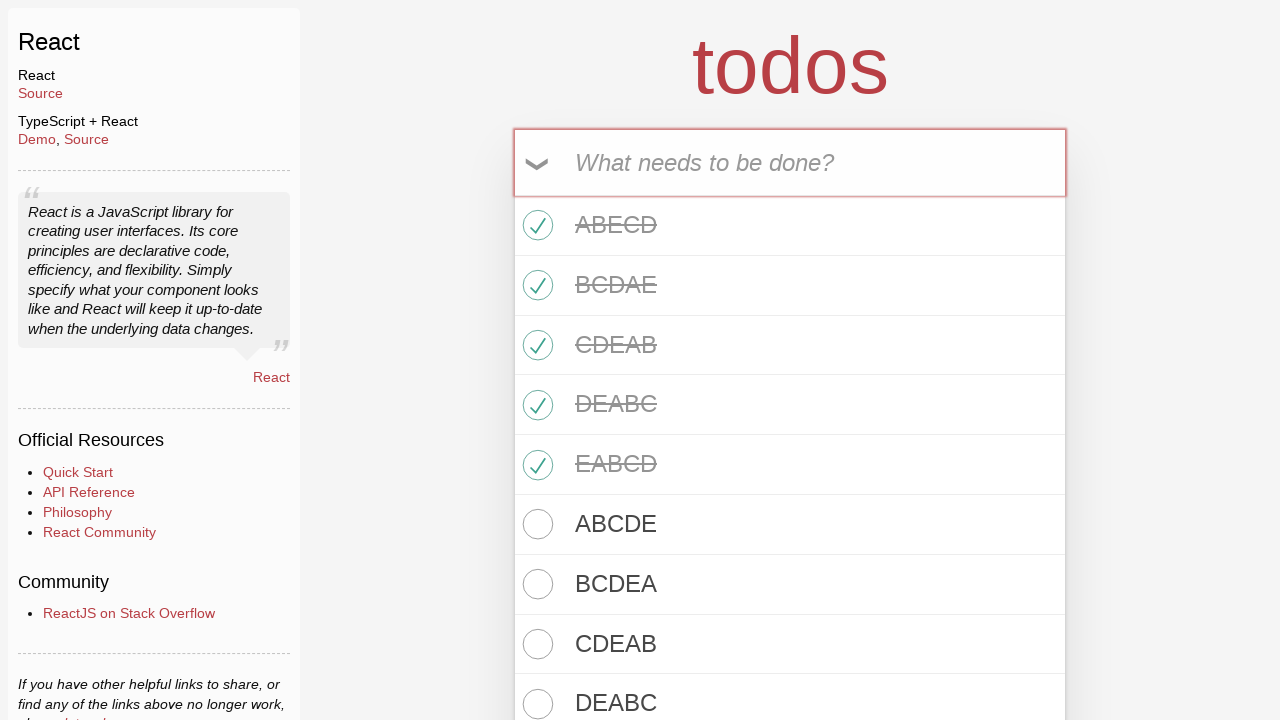

Filled todo input with 'ABEDC' on #todo-input
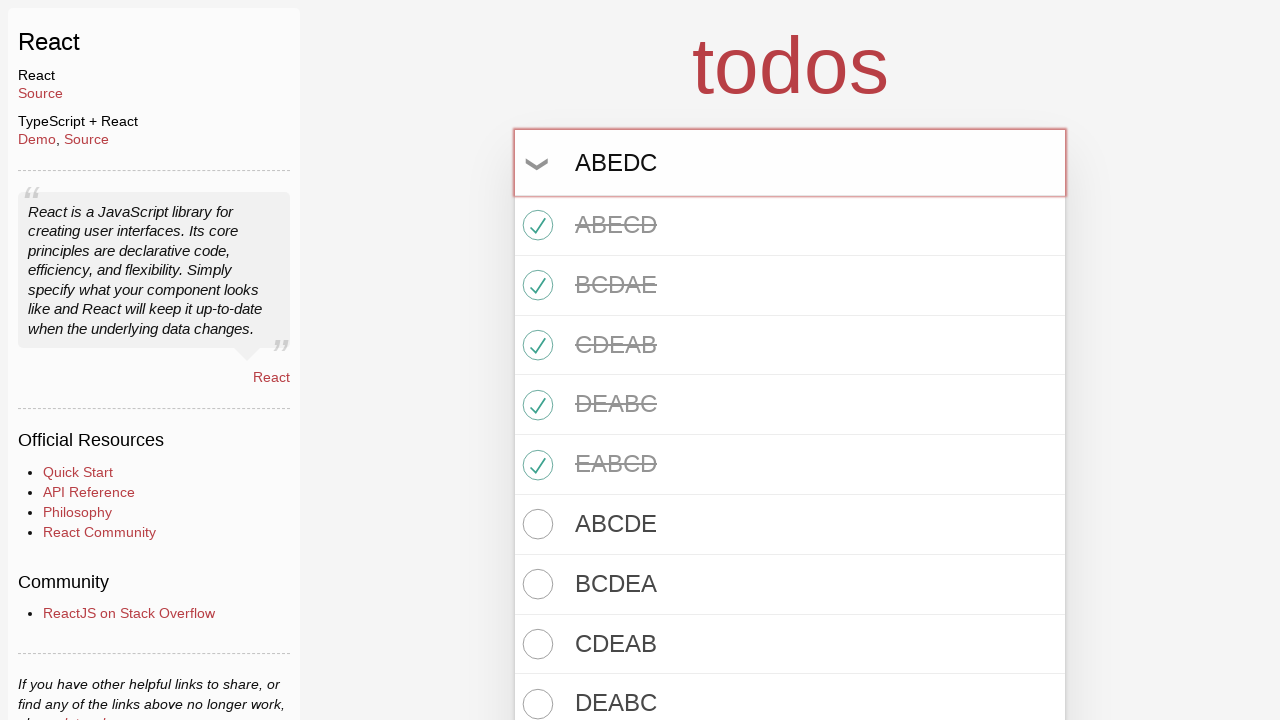

Pressed Enter to create todo 'ABEDC' on #todo-input
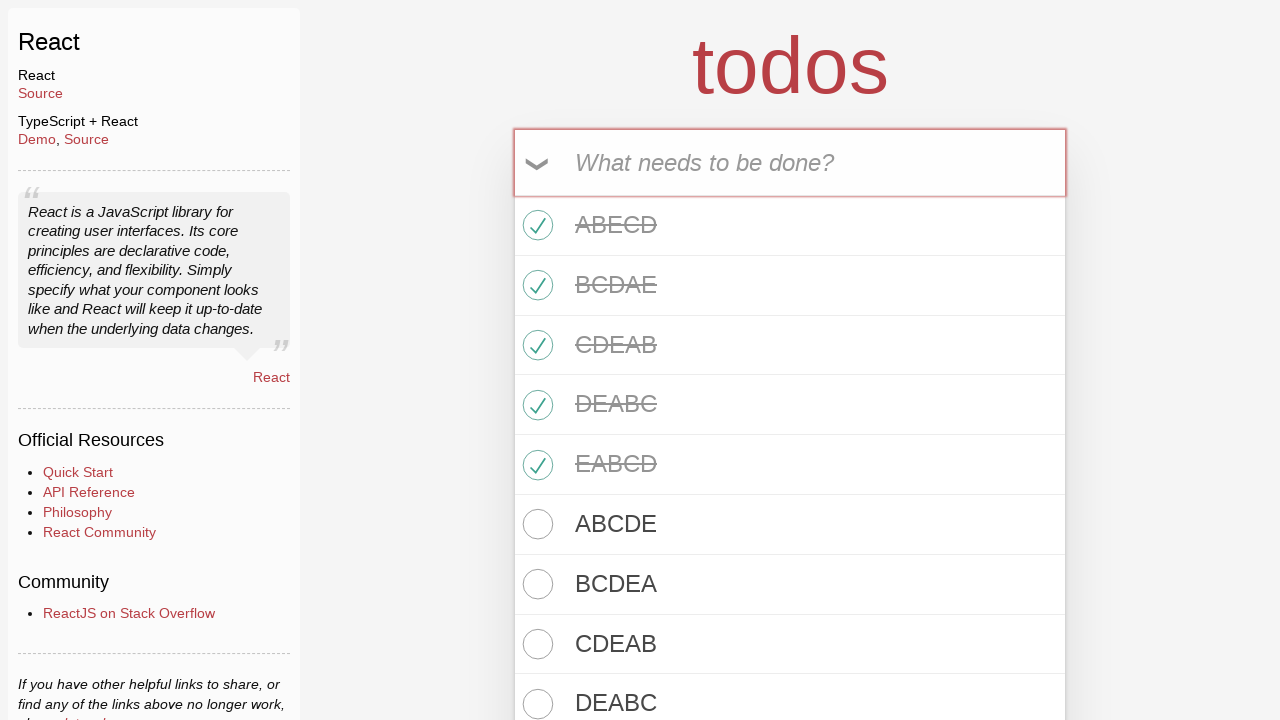

Waited for todo input field to be available
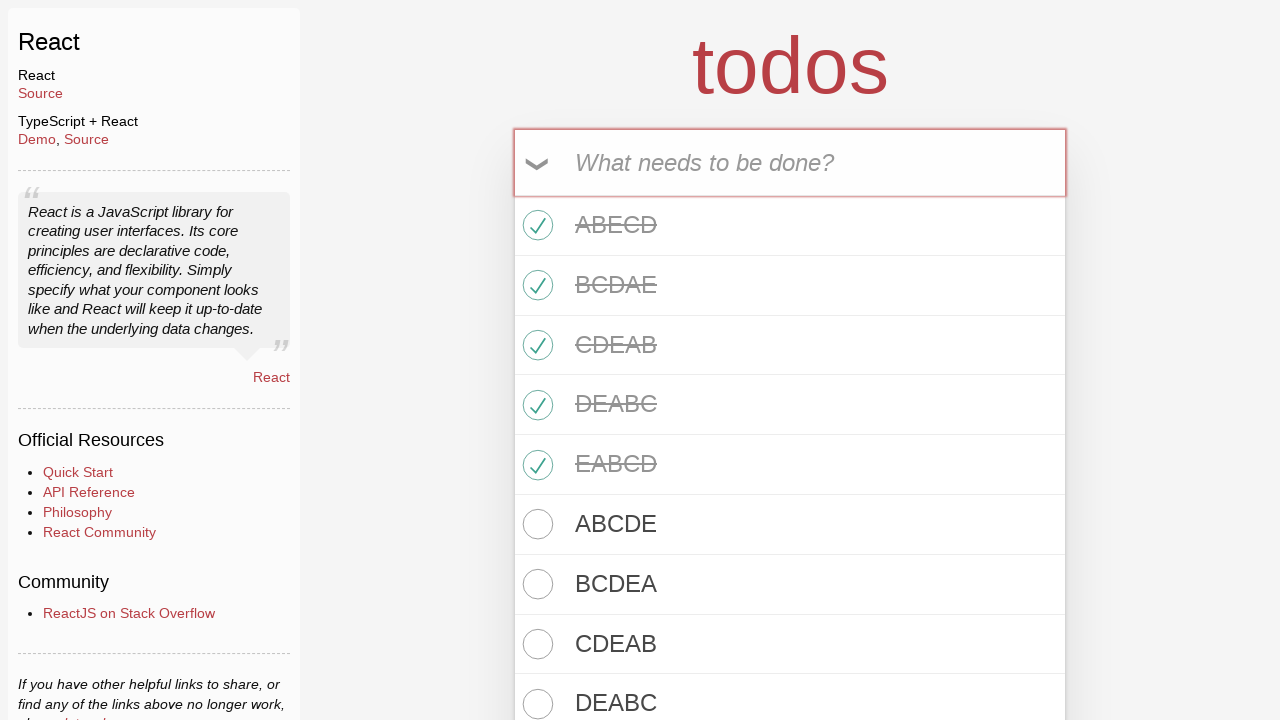

Filled todo input with 'BEDCA' on #todo-input
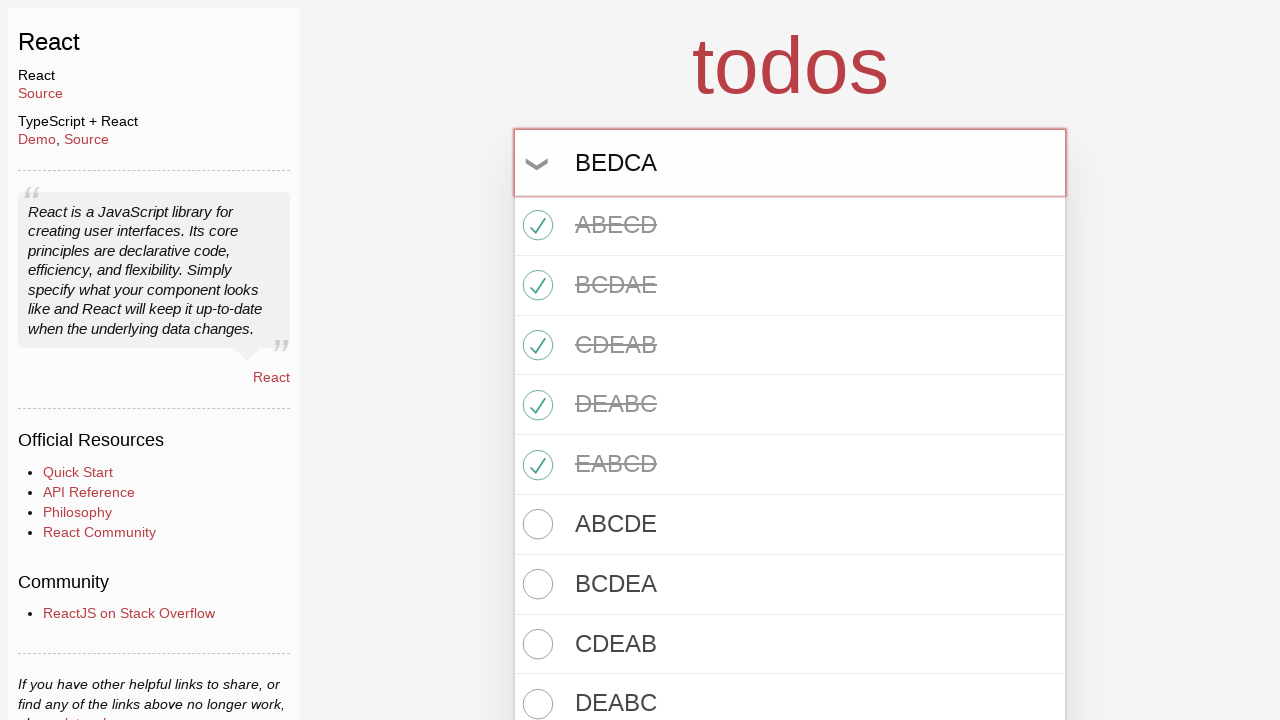

Pressed Enter to create todo 'BEDCA' on #todo-input
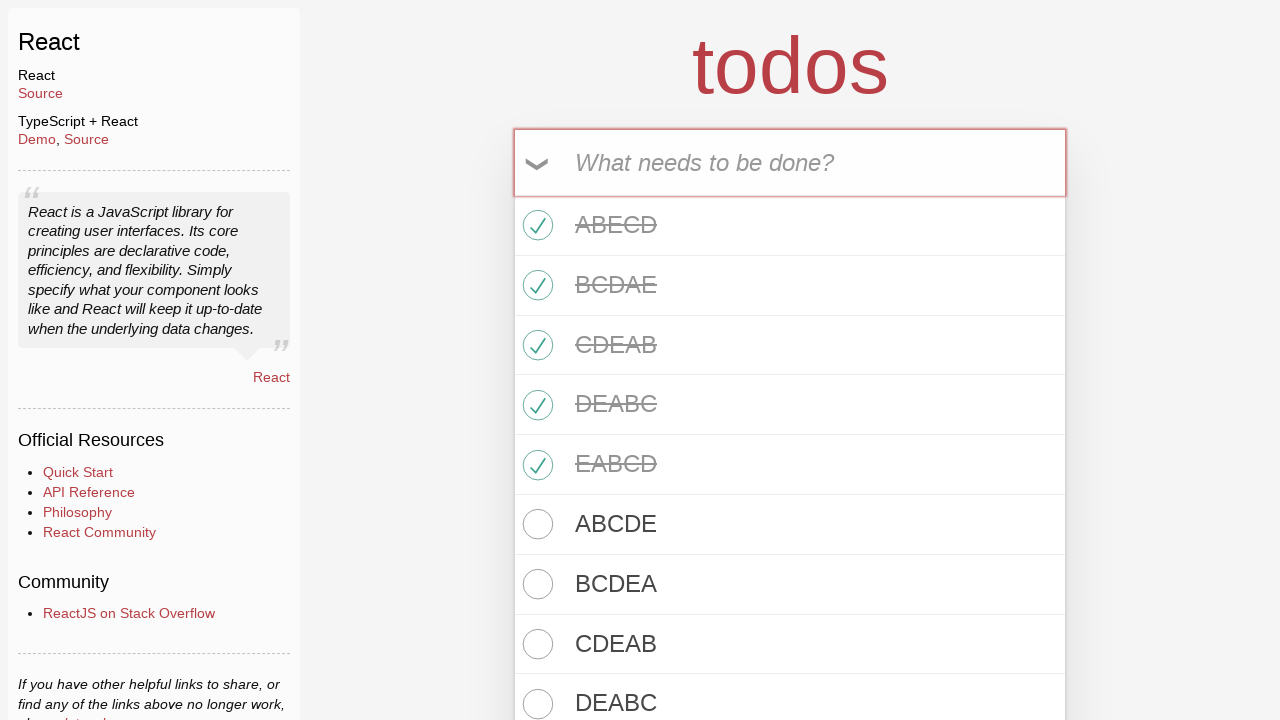

Waited for todo input field to be available
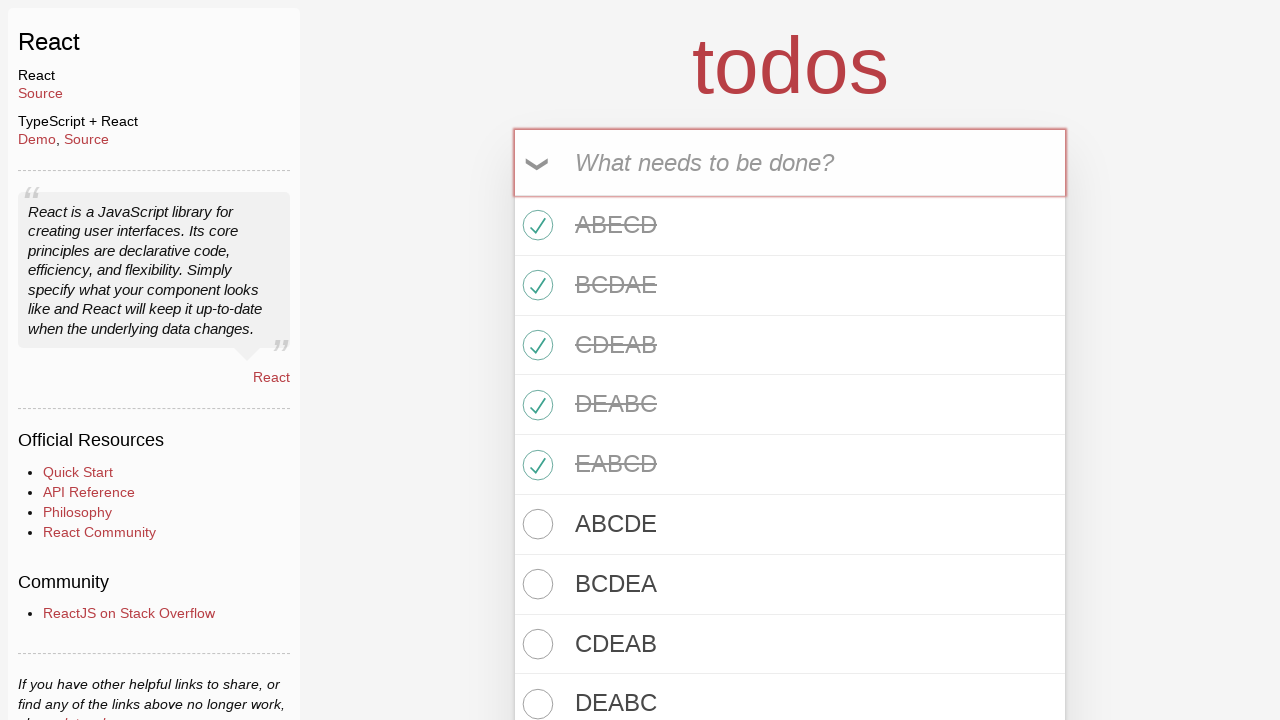

Filled todo input with 'EDCAB' on #todo-input
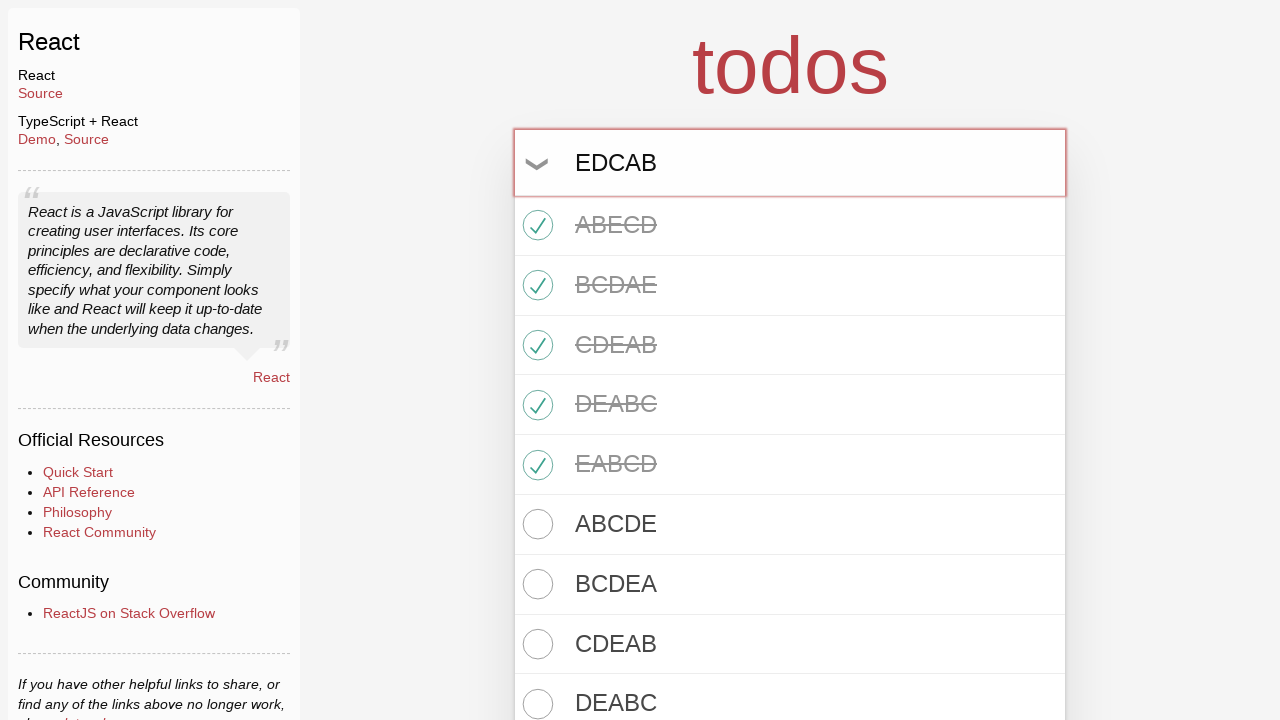

Pressed Enter to create todo 'EDCAB' on #todo-input
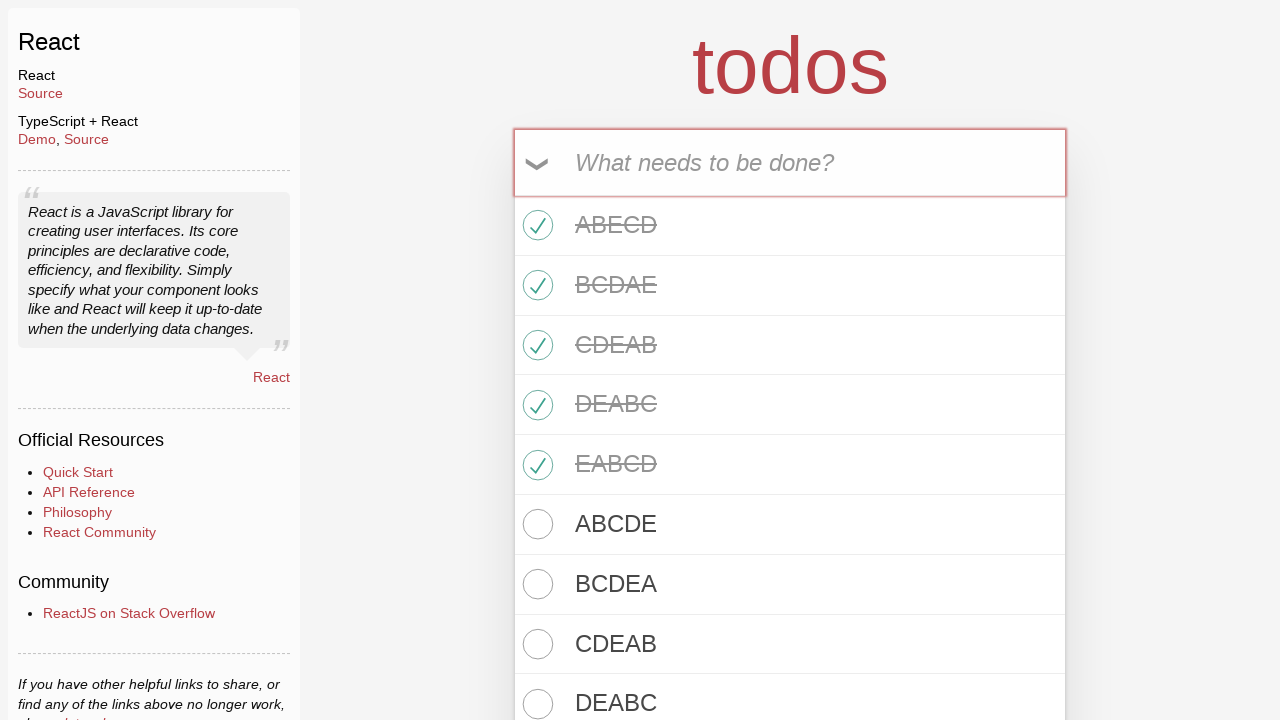

Waited for todo input field to be available
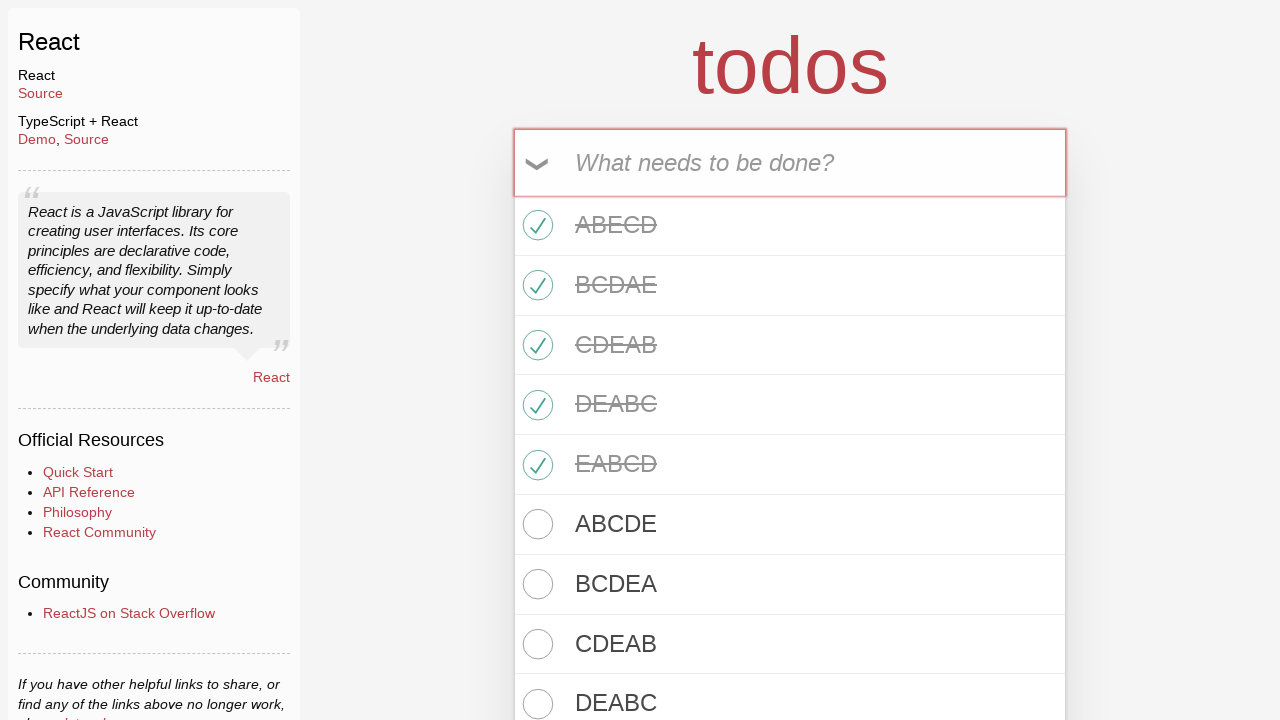

Filled todo input with 'DCABE' on #todo-input
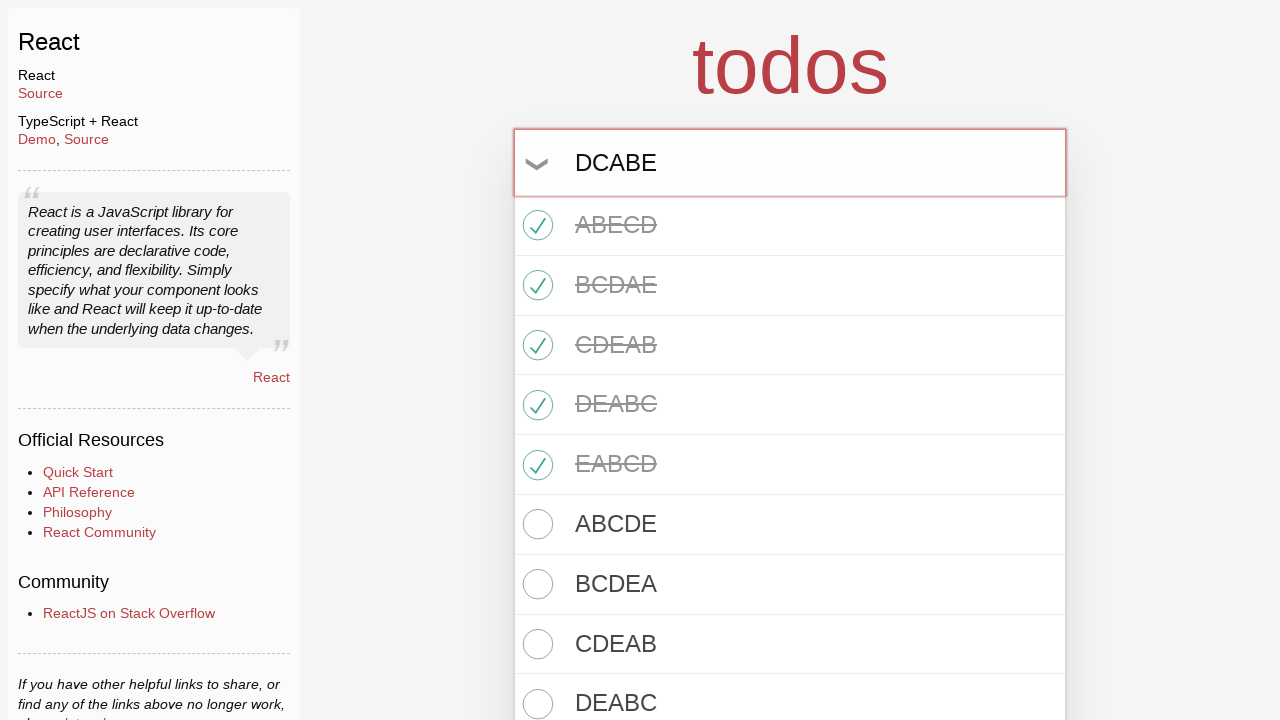

Pressed Enter to create todo 'DCABE' on #todo-input
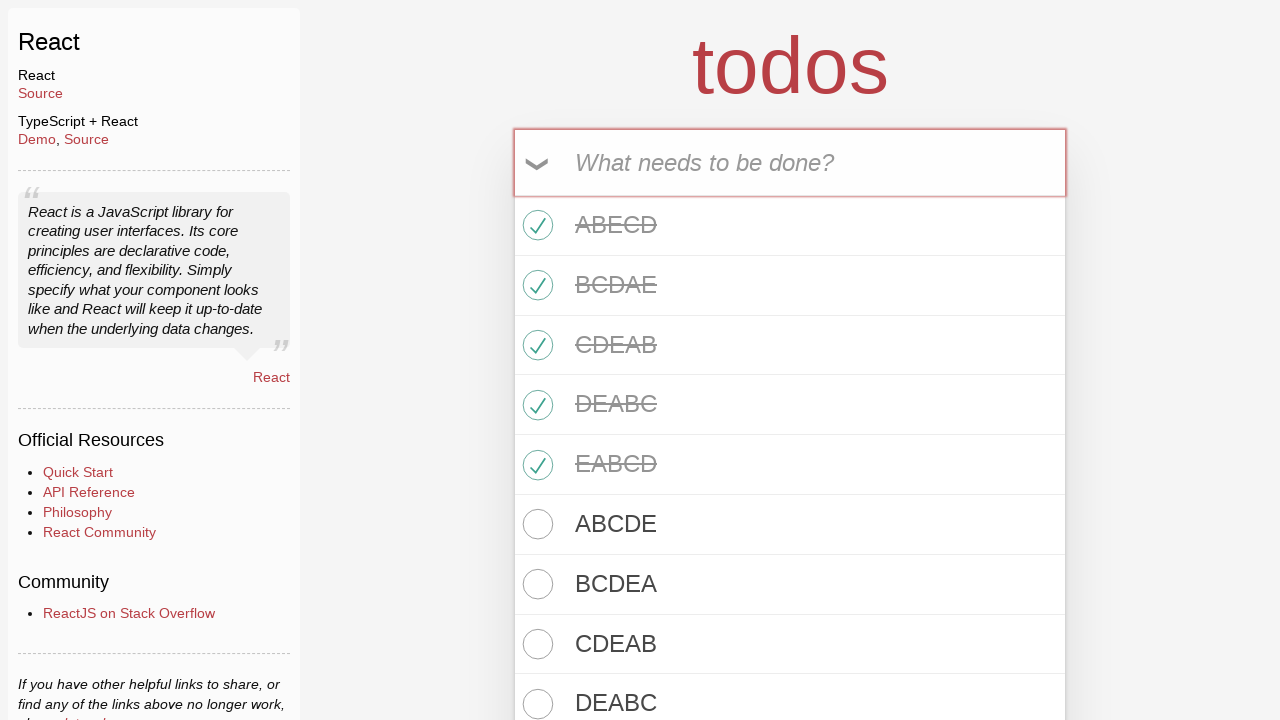

Waited for todo input field to be available
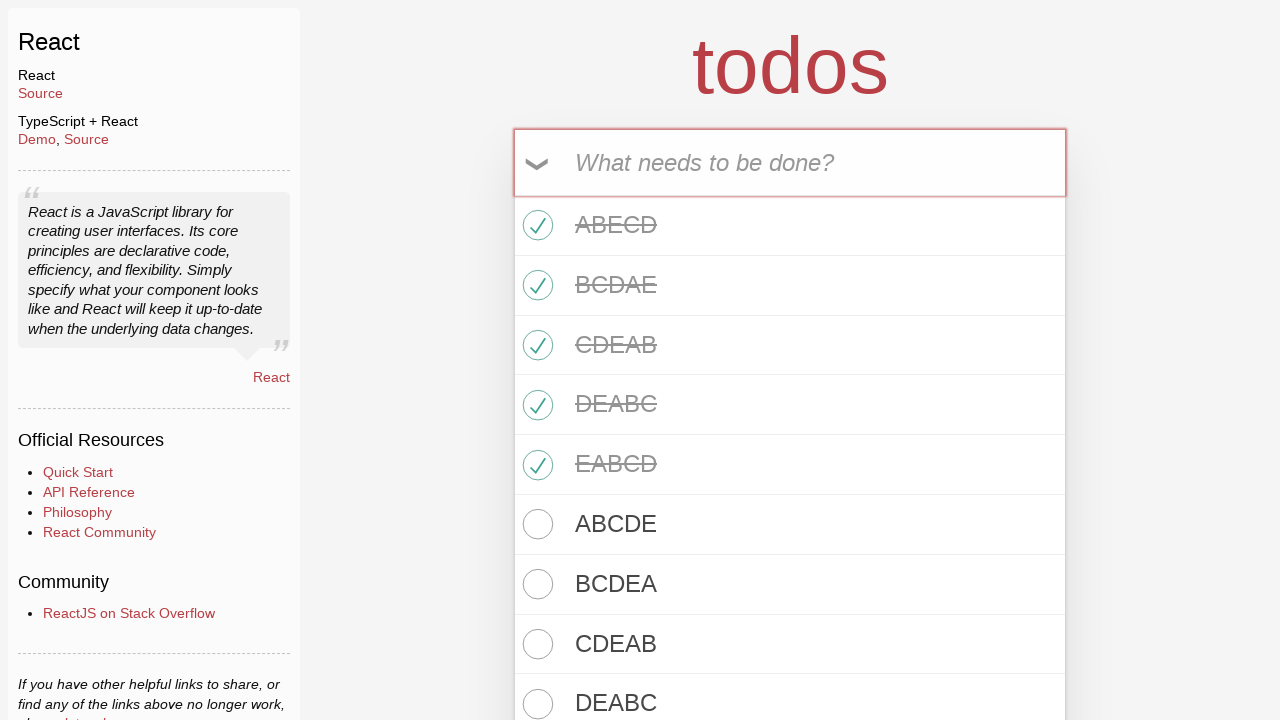

Filled todo input with 'CABED' on #todo-input
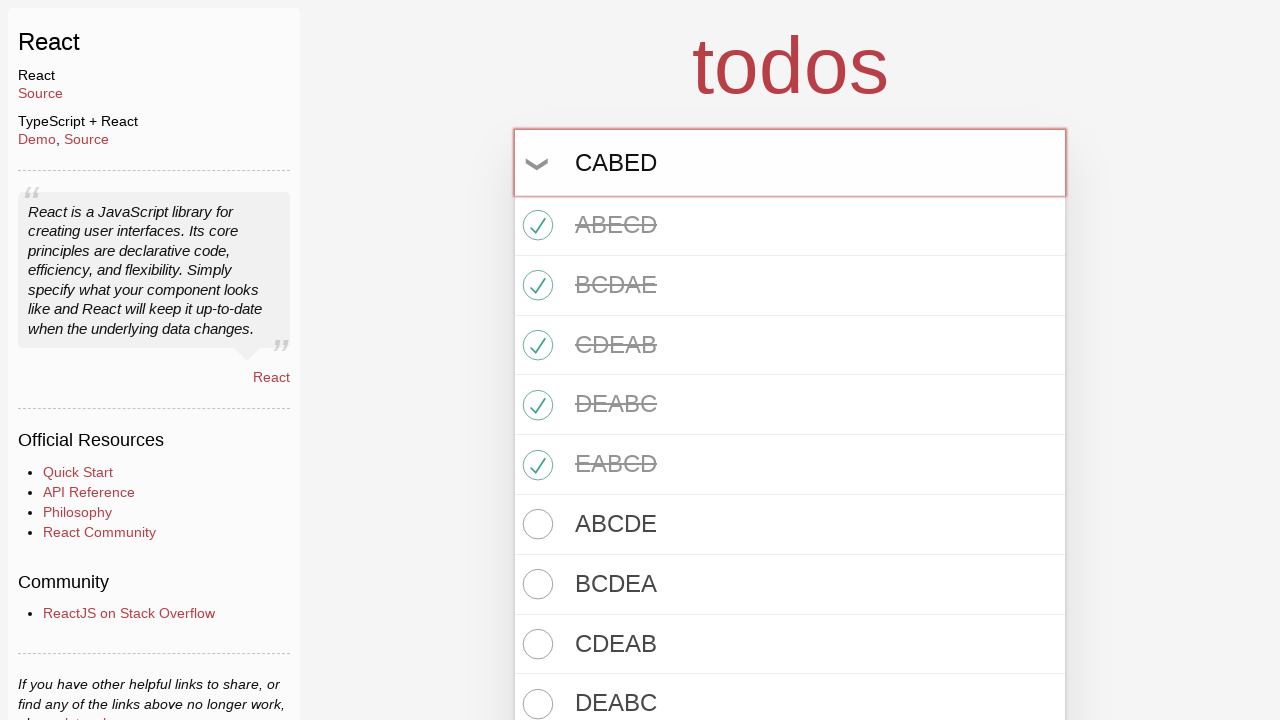

Pressed Enter to create todo 'CABED' on #todo-input
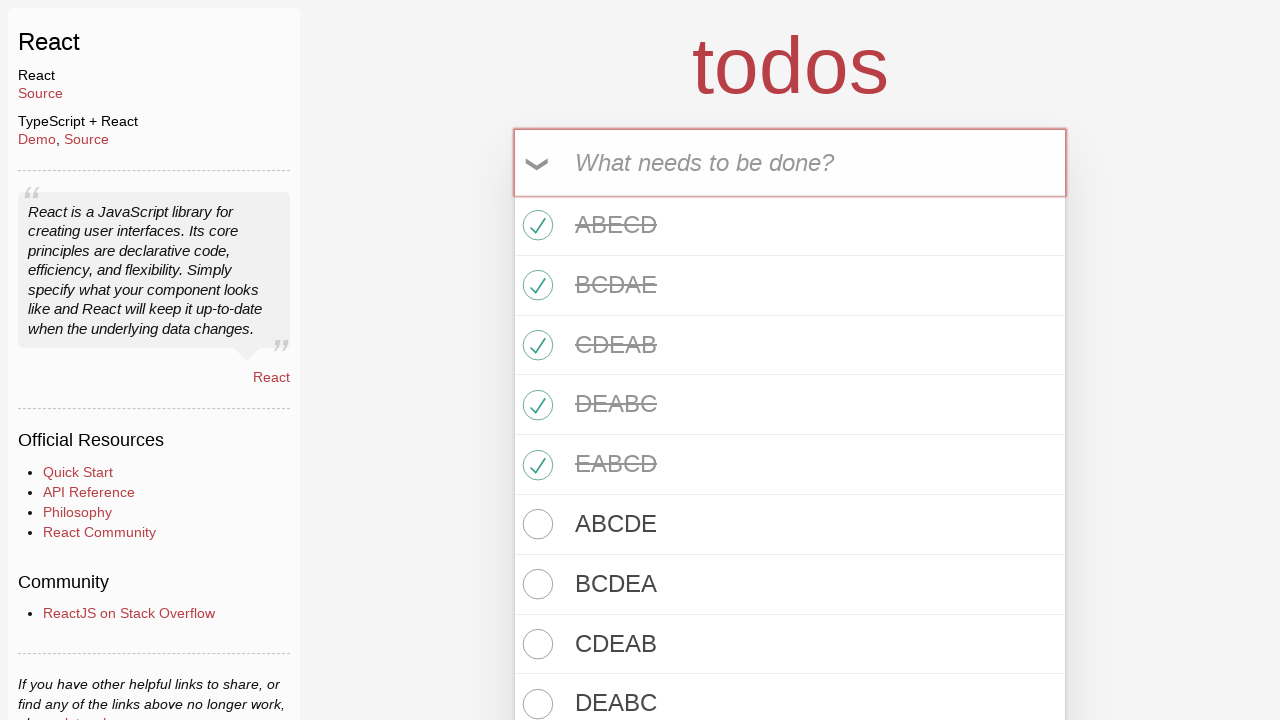

Waited for todo input field to be available
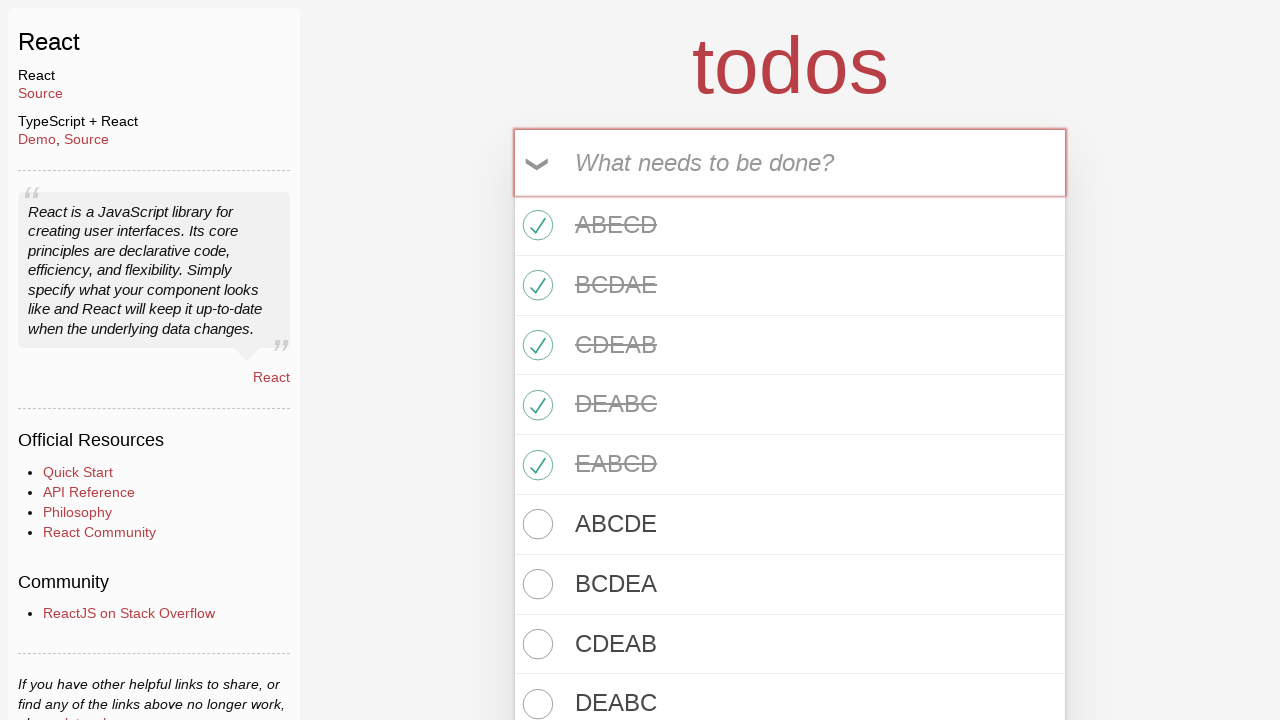

Filled todo input with 'ABEDC' on #todo-input
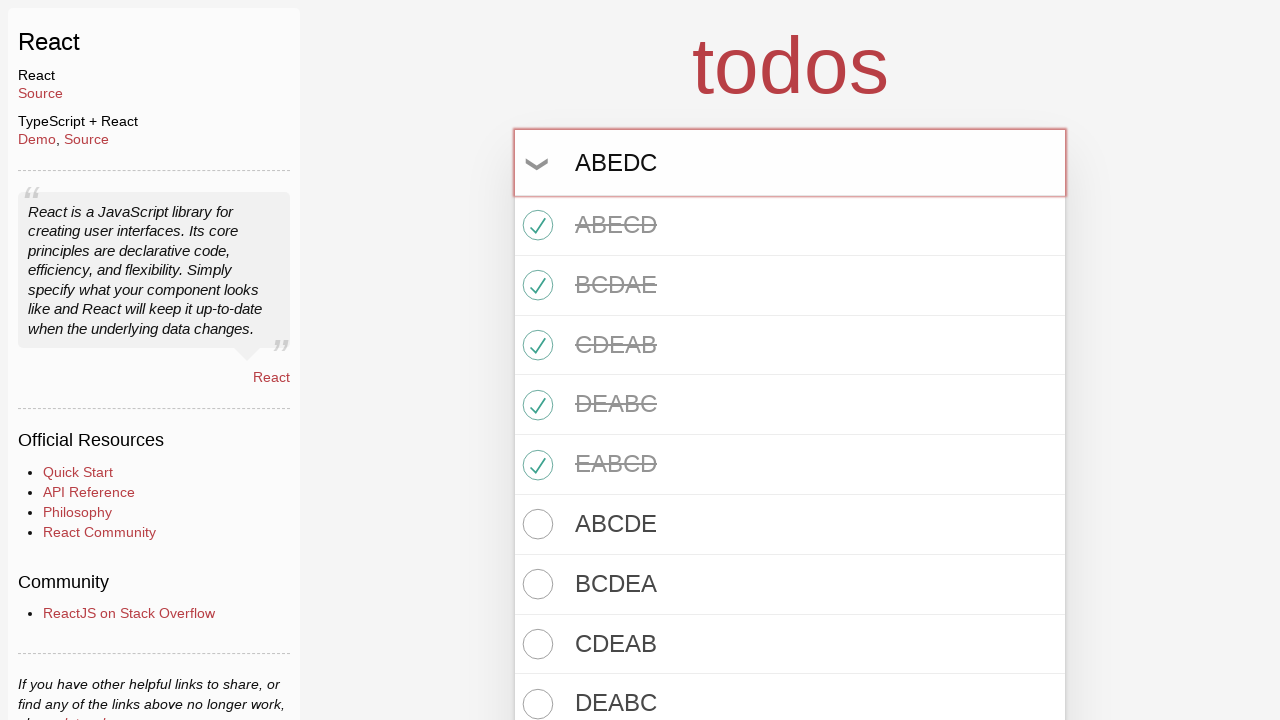

Pressed Enter to create todo 'ABEDC' on #todo-input
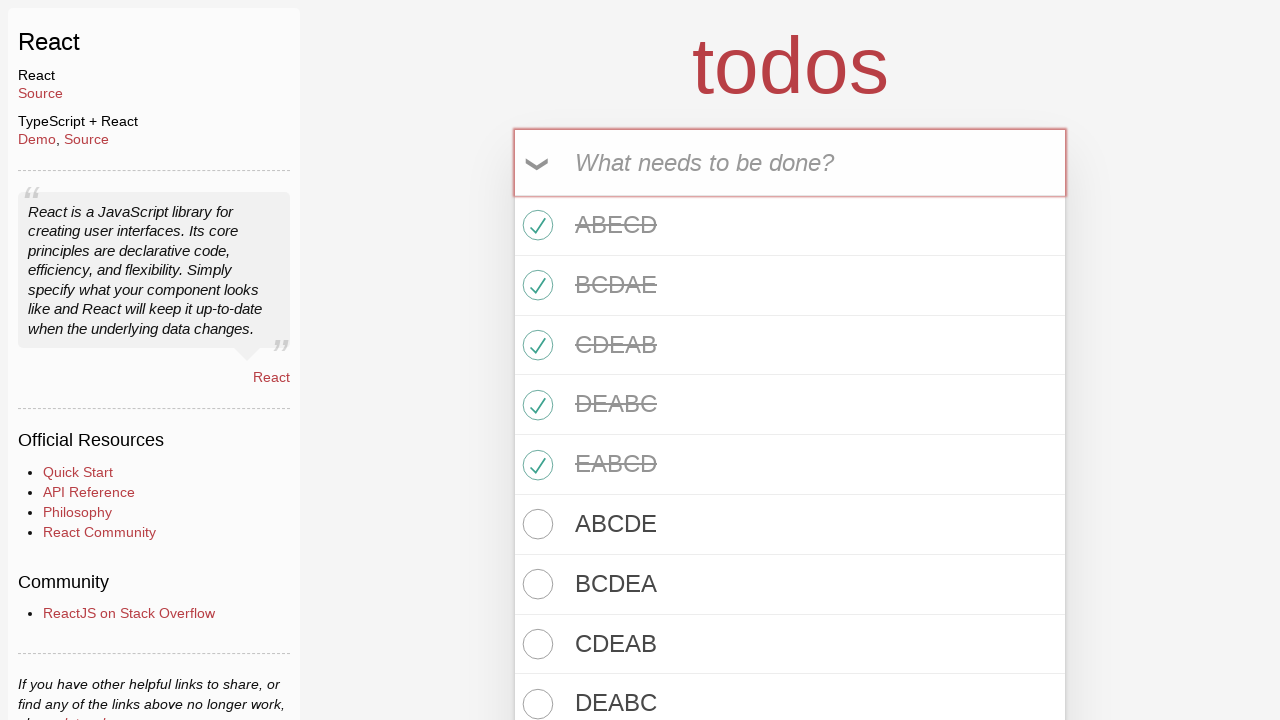

Waited for todo list items to be visible
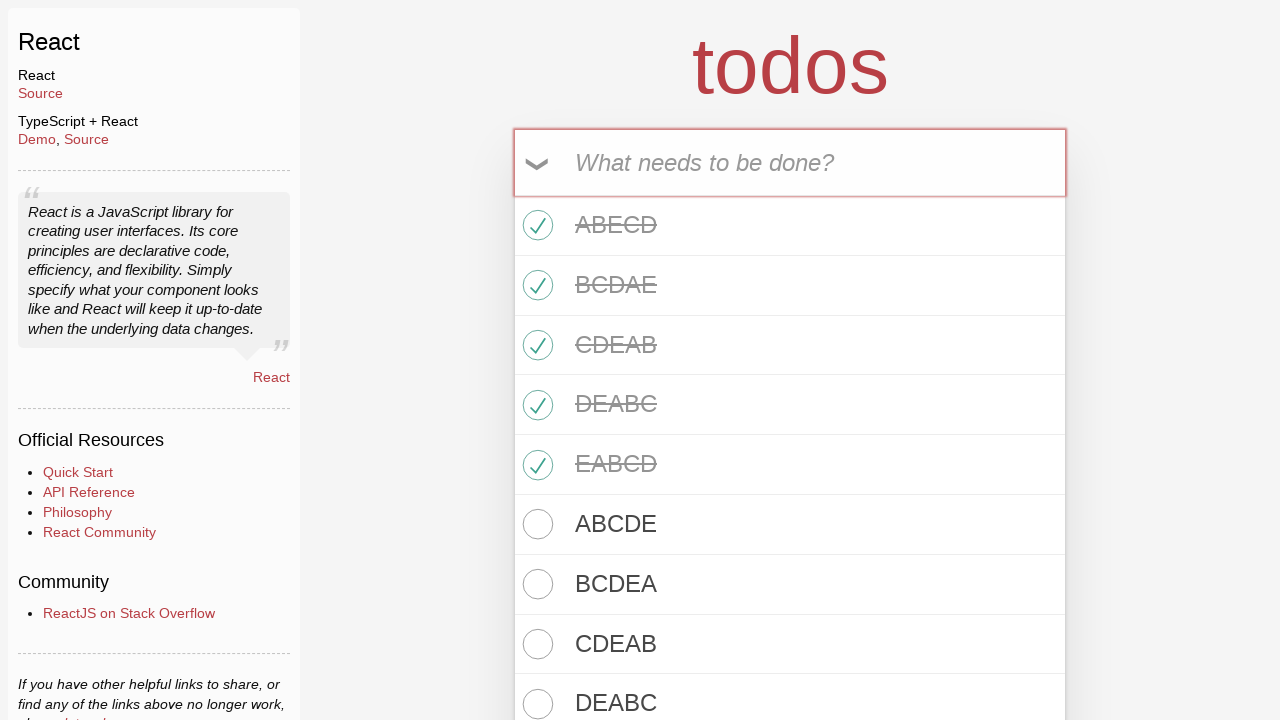

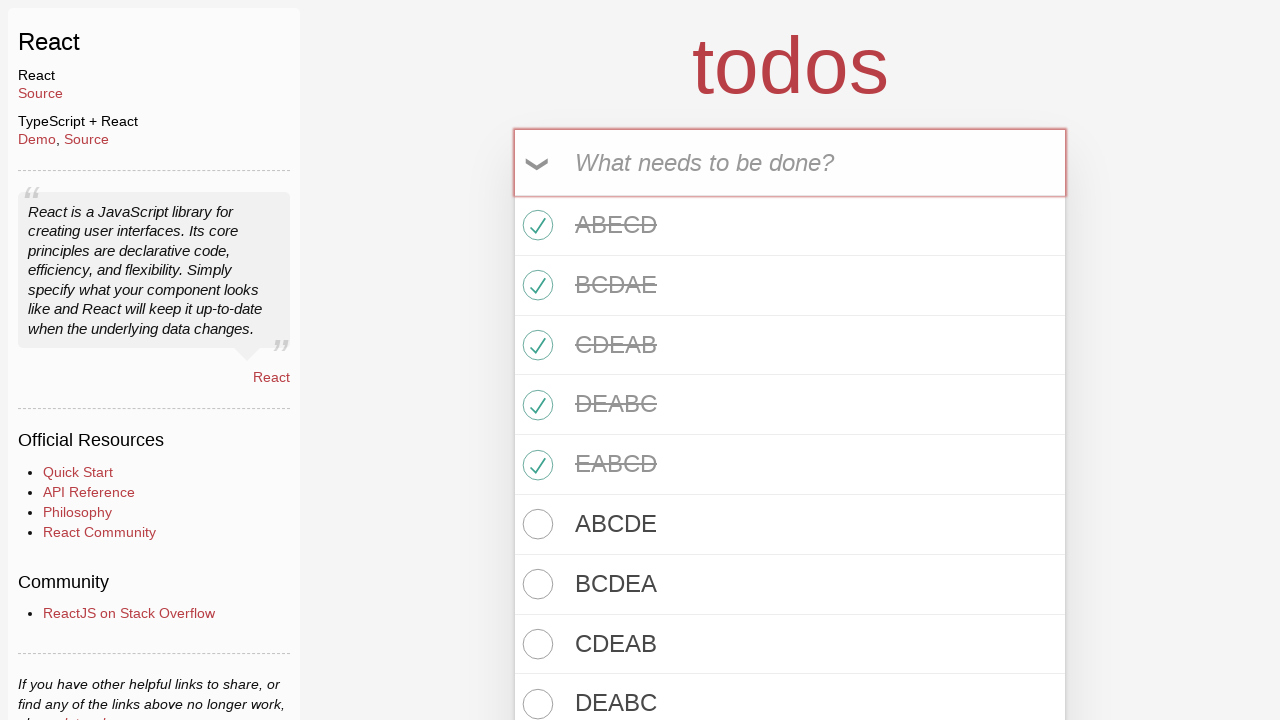